Tests range slider functionality by pressing the right arrow key 5 times on each of 8 different sliders to increment their values

Starting URL: https://www.lambdatest.com/selenium-playground/drag-drop-range-sliders-demo

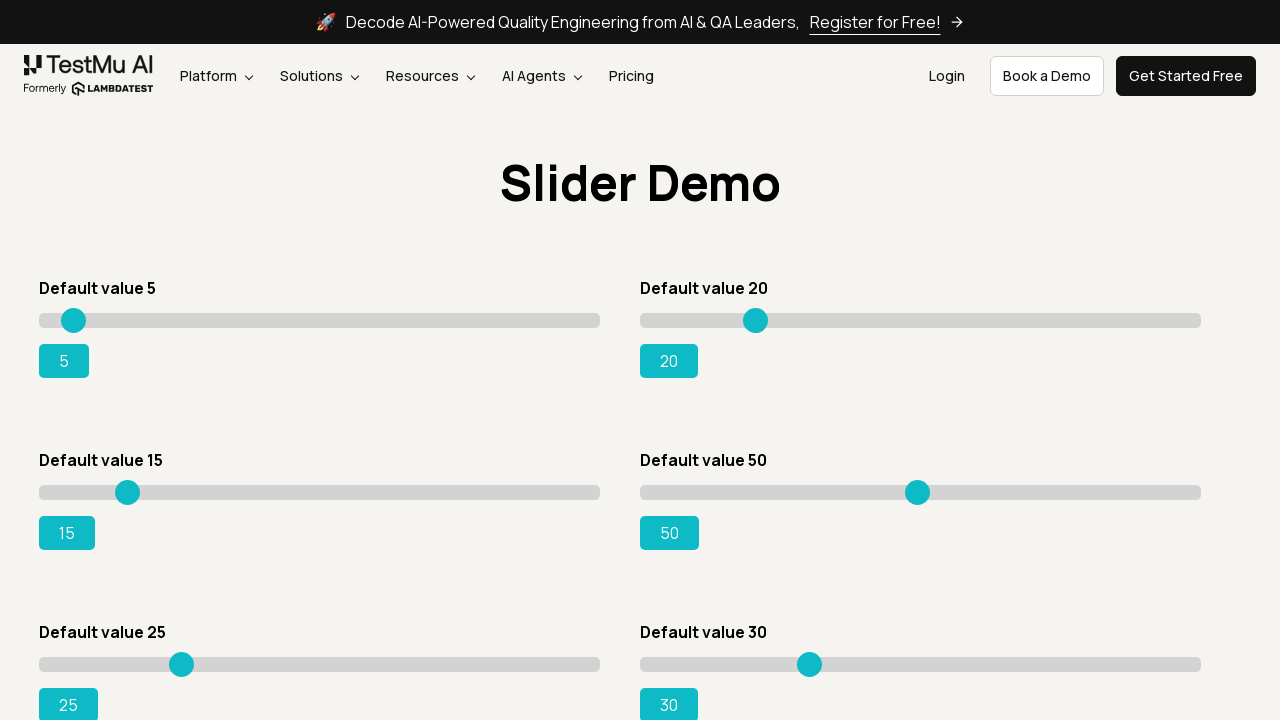

Pressed ArrowRight on slider 1 (increment 1/5) on //*[@id="slider1"]/div/input
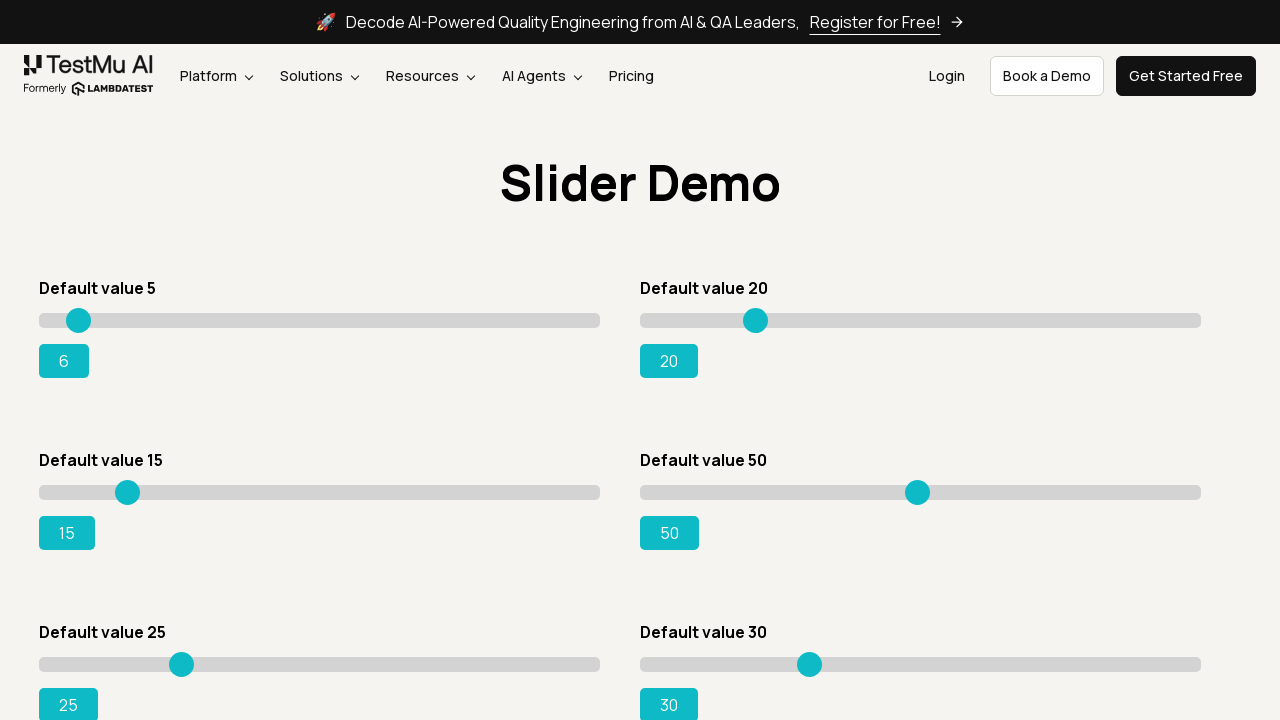

Pressed ArrowRight on slider 1 (increment 2/5) on //*[@id="slider1"]/div/input
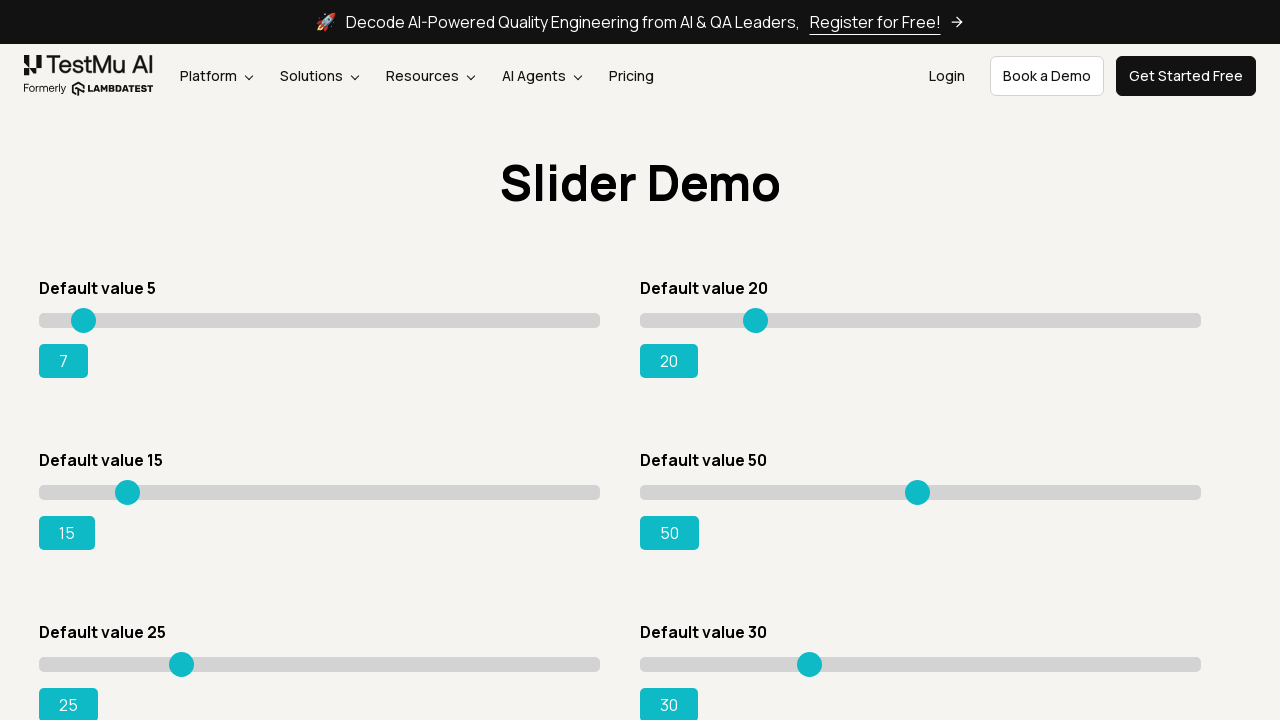

Pressed ArrowRight on slider 1 (increment 3/5) on //*[@id="slider1"]/div/input
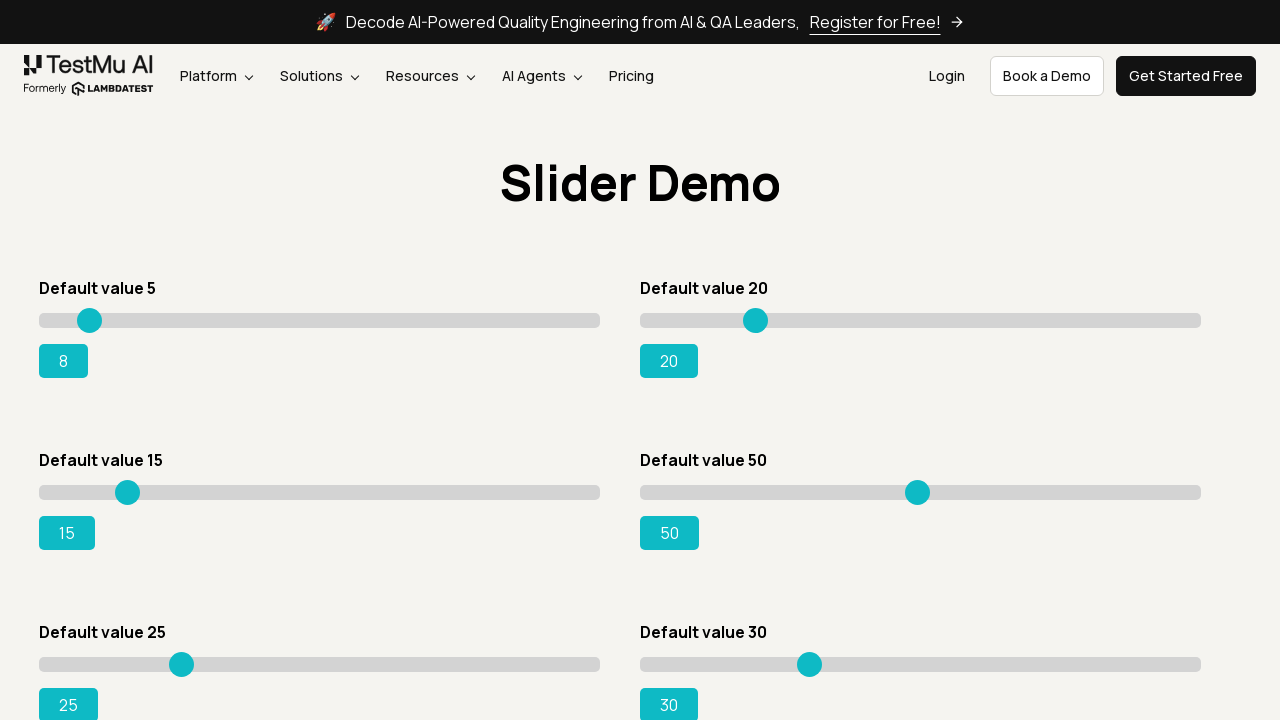

Pressed ArrowRight on slider 1 (increment 4/5) on //*[@id="slider1"]/div/input
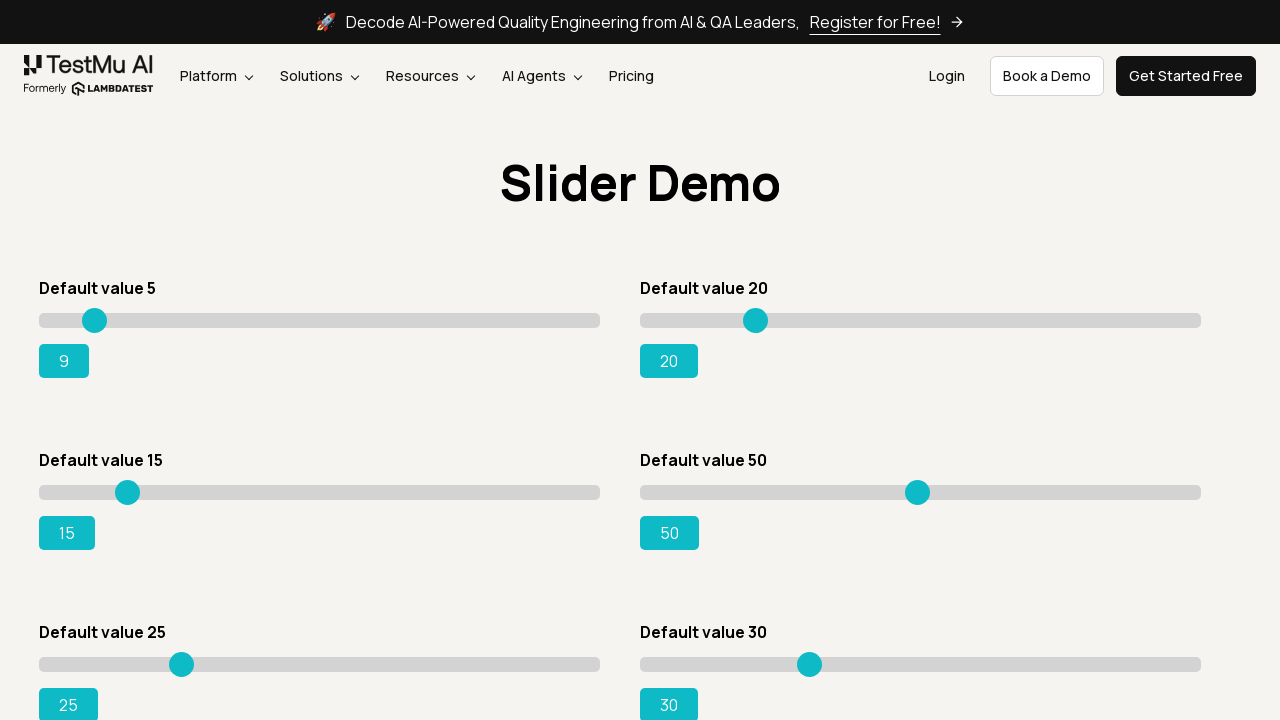

Pressed ArrowRight on slider 1 (increment 5/5) on //*[@id="slider1"]/div/input
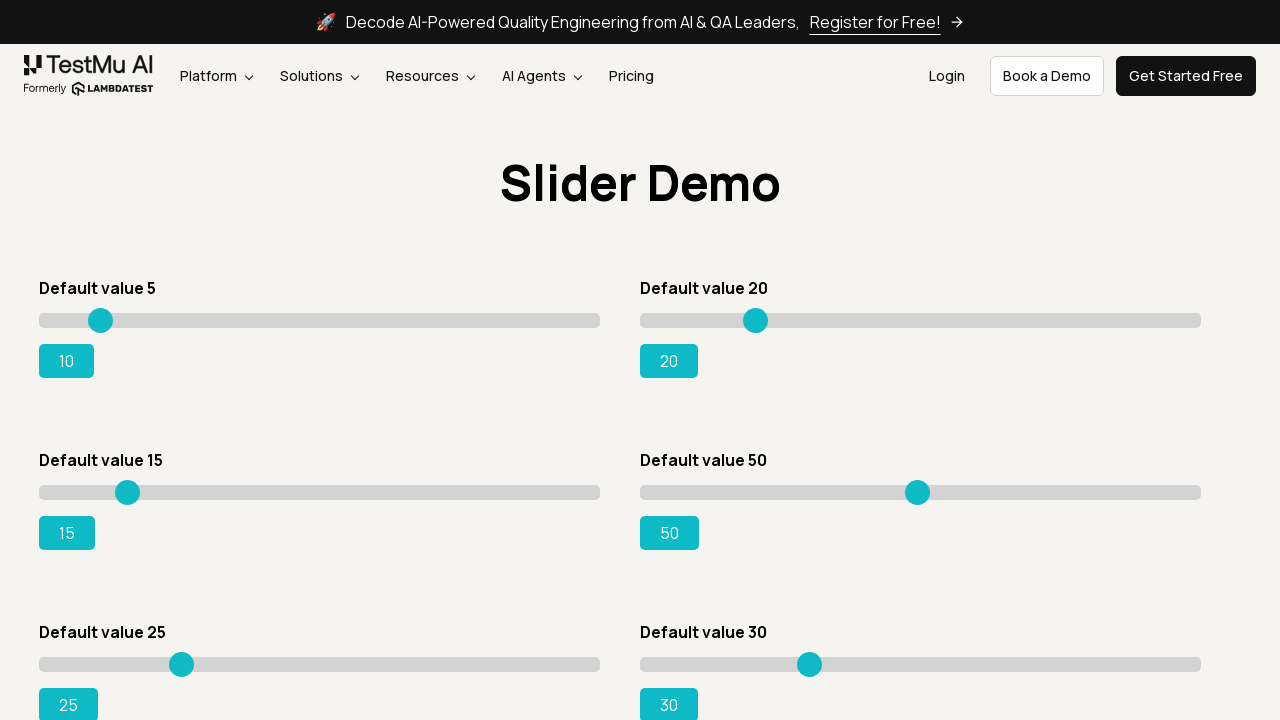

Pressed ArrowRight on slider 2 (increment 1/5) on //*[@id="slider2"]/div/input
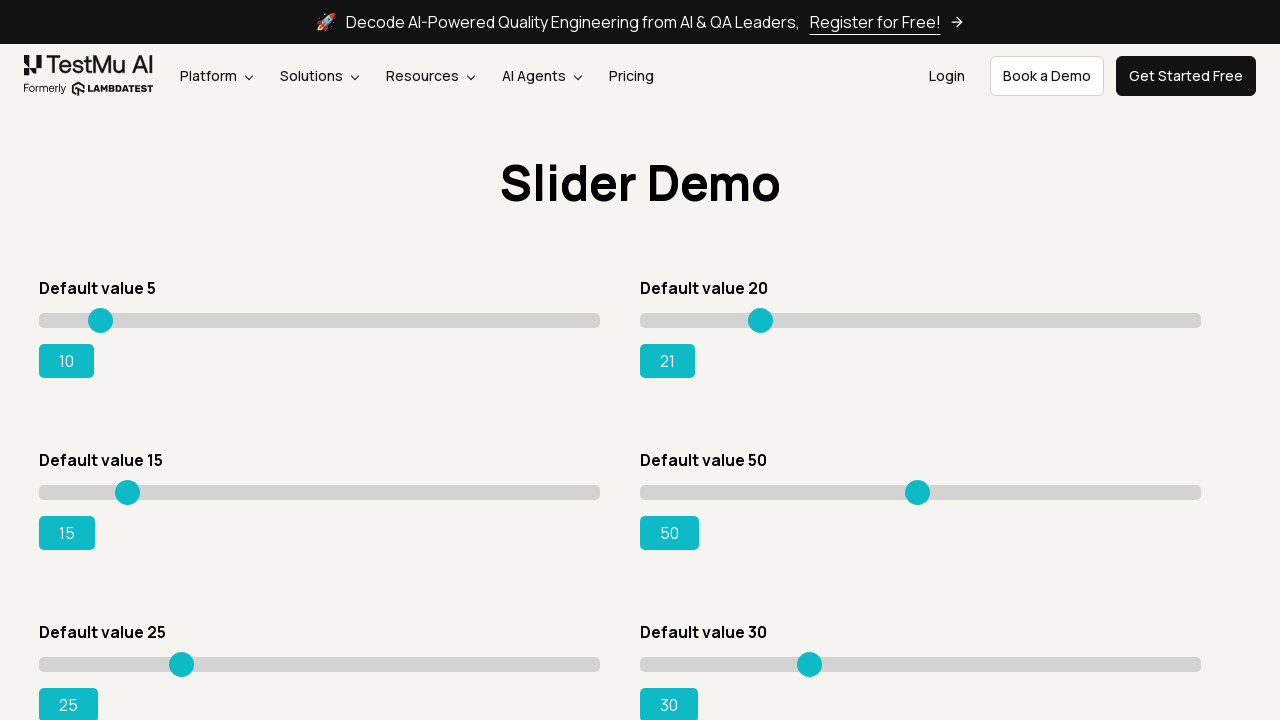

Pressed ArrowRight on slider 2 (increment 2/5) on //*[@id="slider2"]/div/input
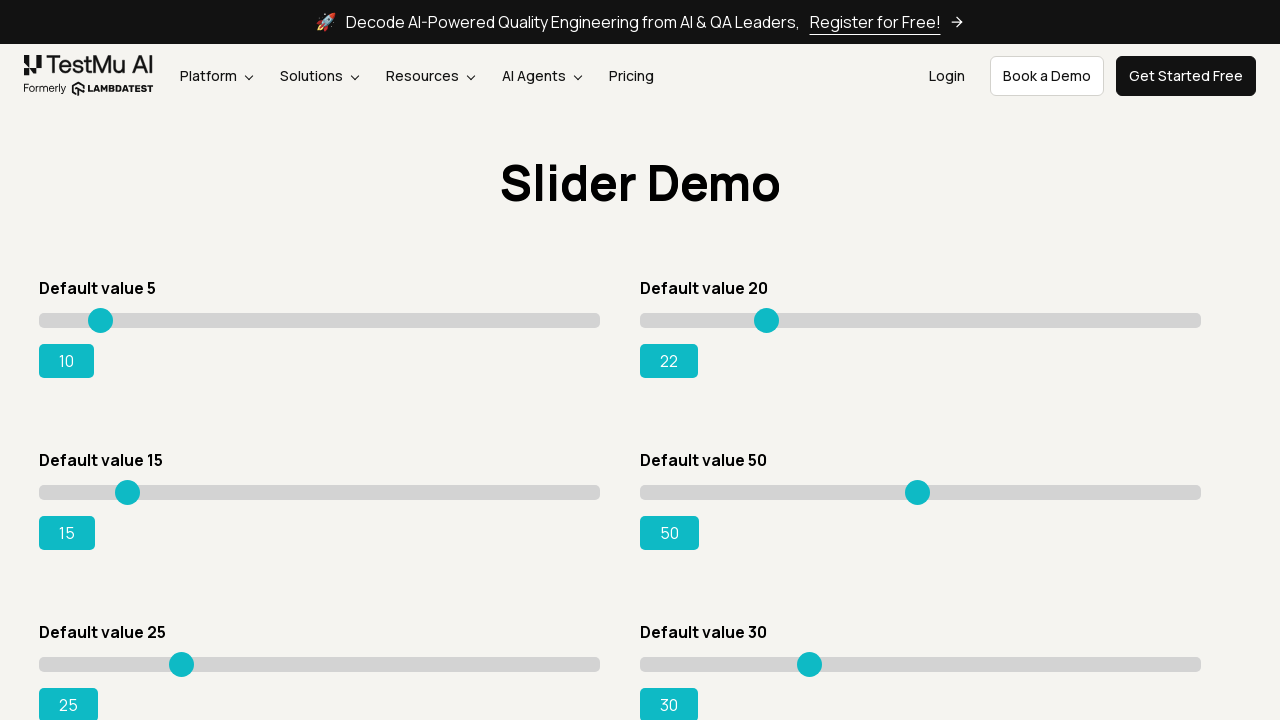

Pressed ArrowRight on slider 2 (increment 3/5) on //*[@id="slider2"]/div/input
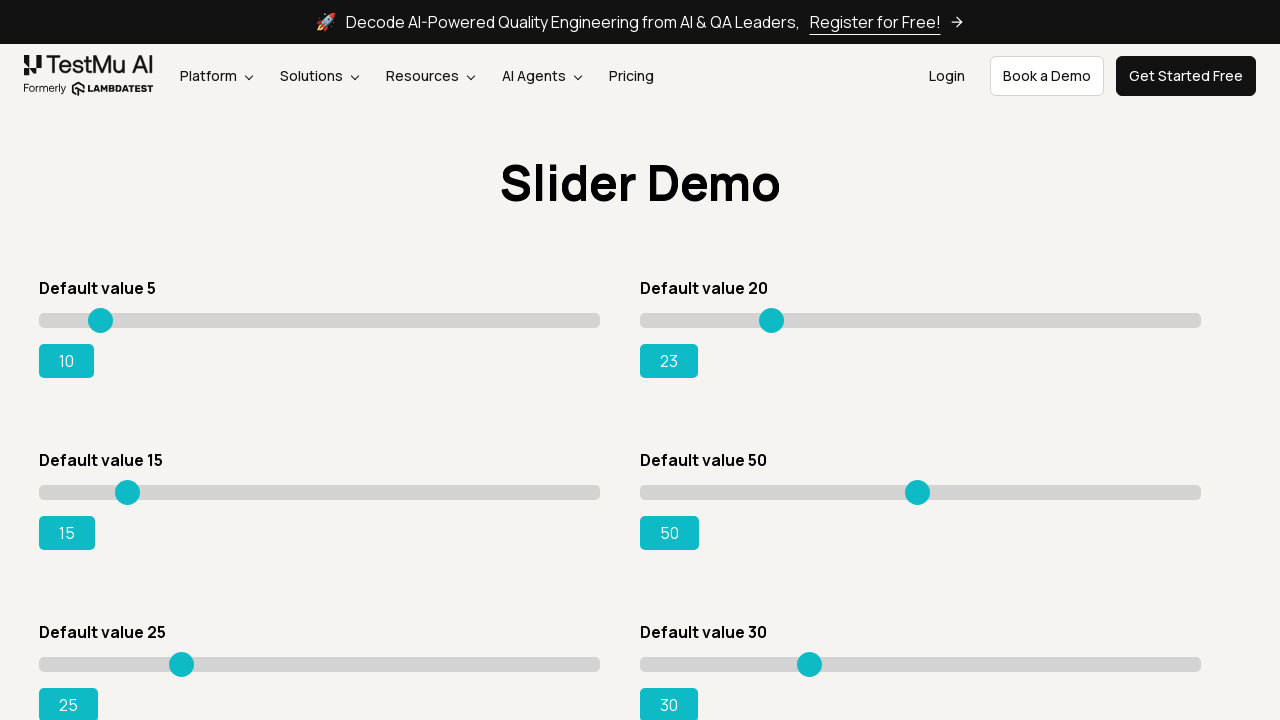

Pressed ArrowRight on slider 2 (increment 4/5) on //*[@id="slider2"]/div/input
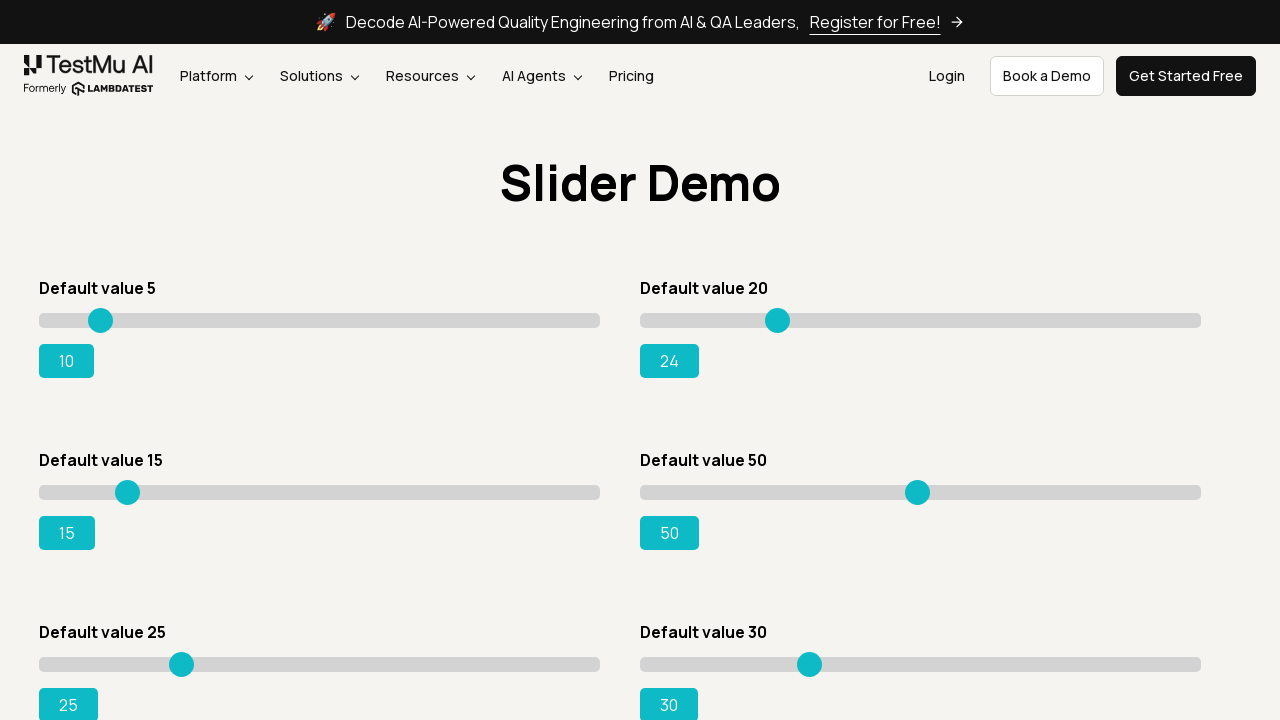

Pressed ArrowRight on slider 2 (increment 5/5) on //*[@id="slider2"]/div/input
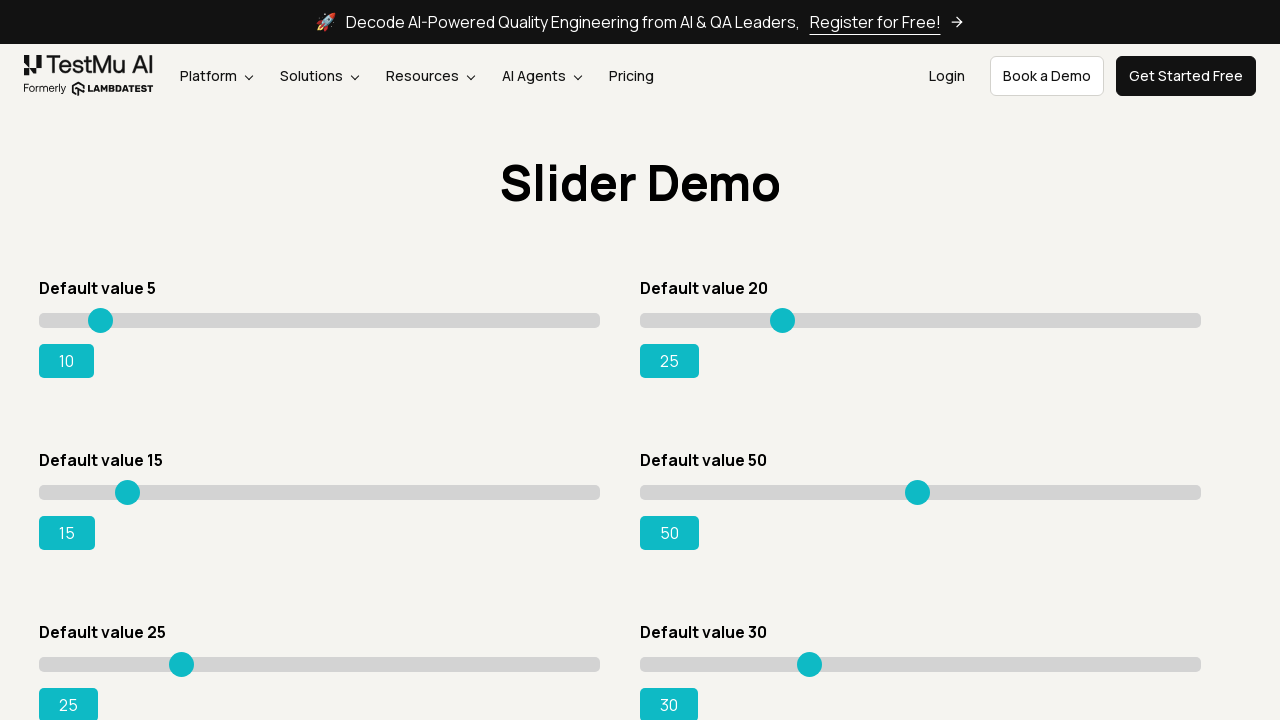

Pressed ArrowRight on slider 3 (increment 1/5) on //*[@id="slider3"]/div/input
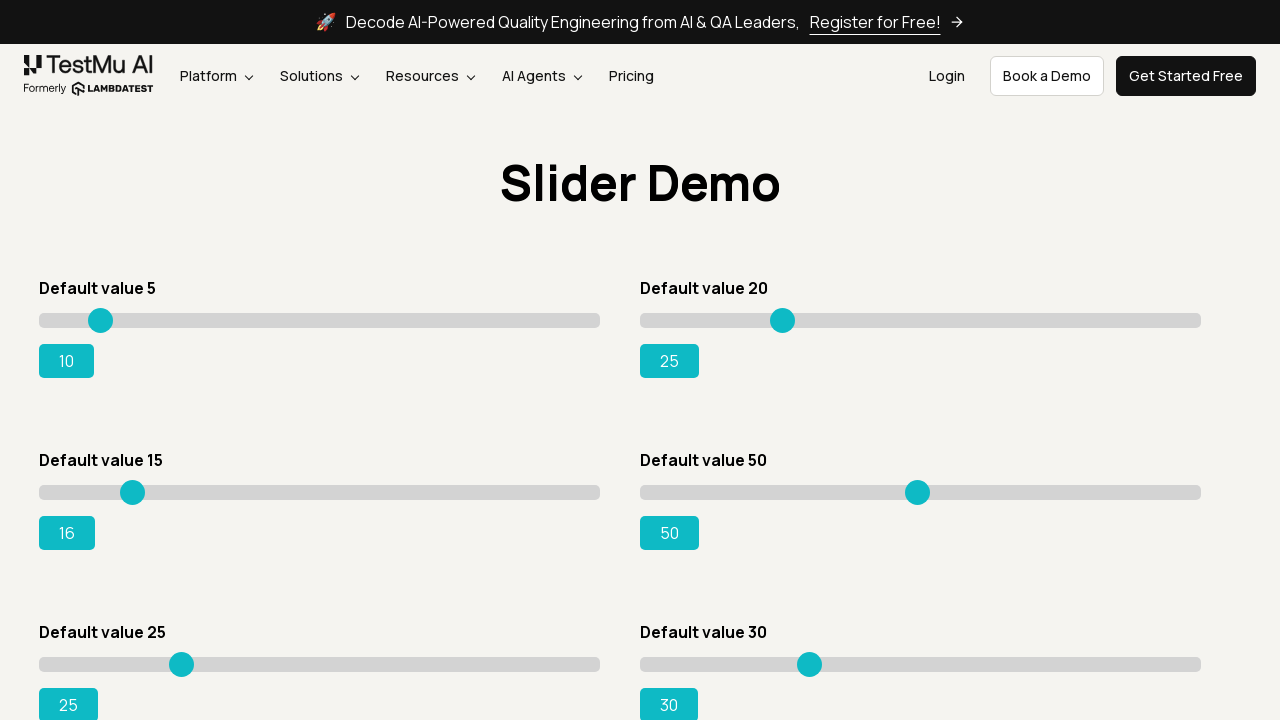

Pressed ArrowRight on slider 3 (increment 2/5) on //*[@id="slider3"]/div/input
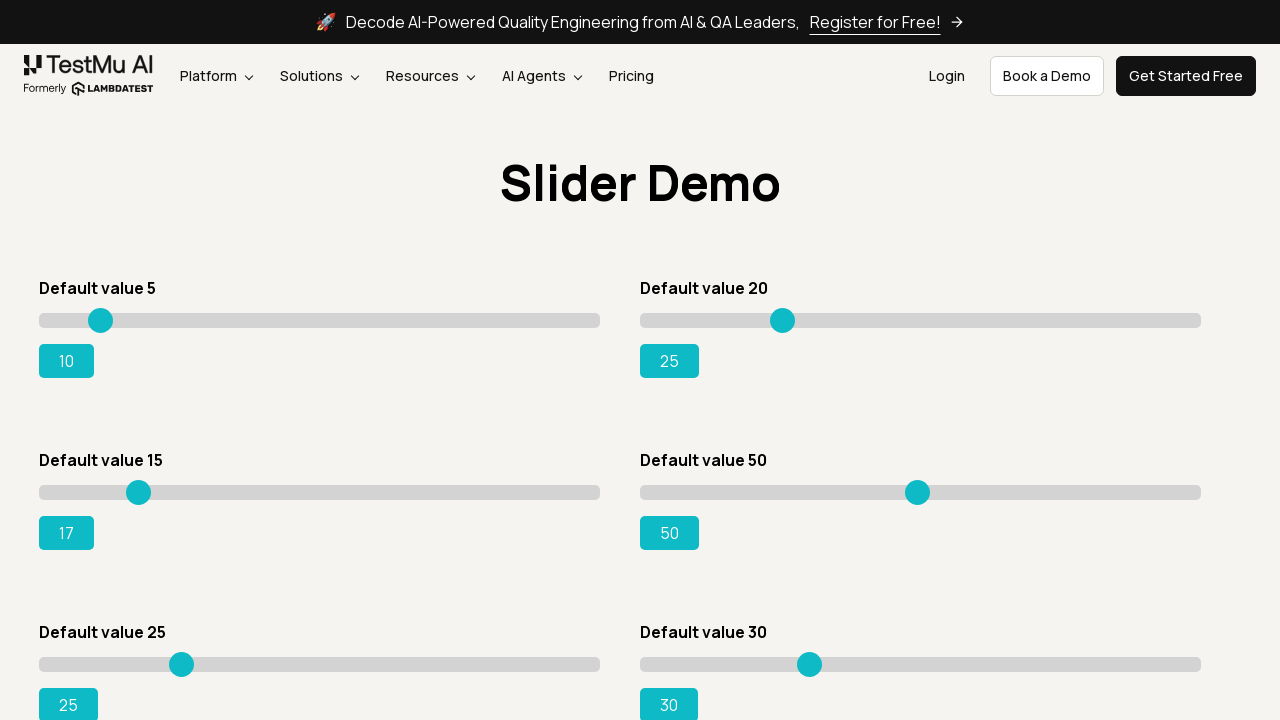

Pressed ArrowRight on slider 3 (increment 3/5) on //*[@id="slider3"]/div/input
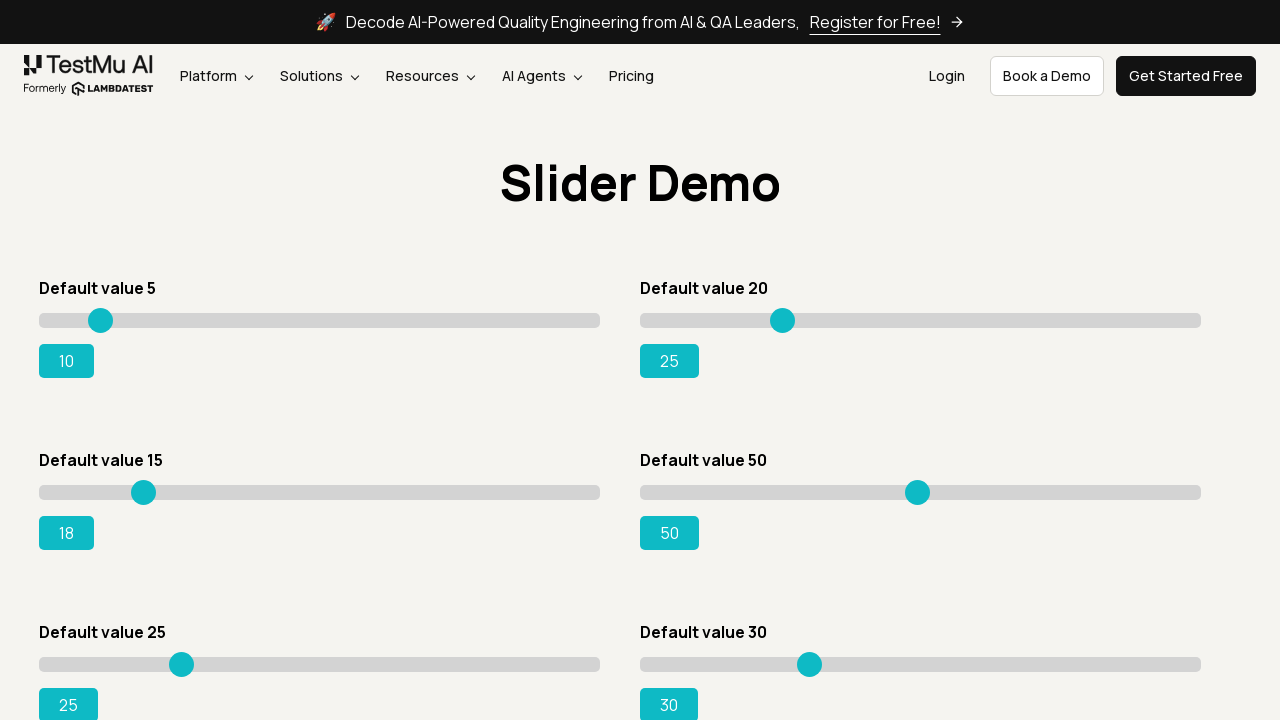

Pressed ArrowRight on slider 3 (increment 4/5) on //*[@id="slider3"]/div/input
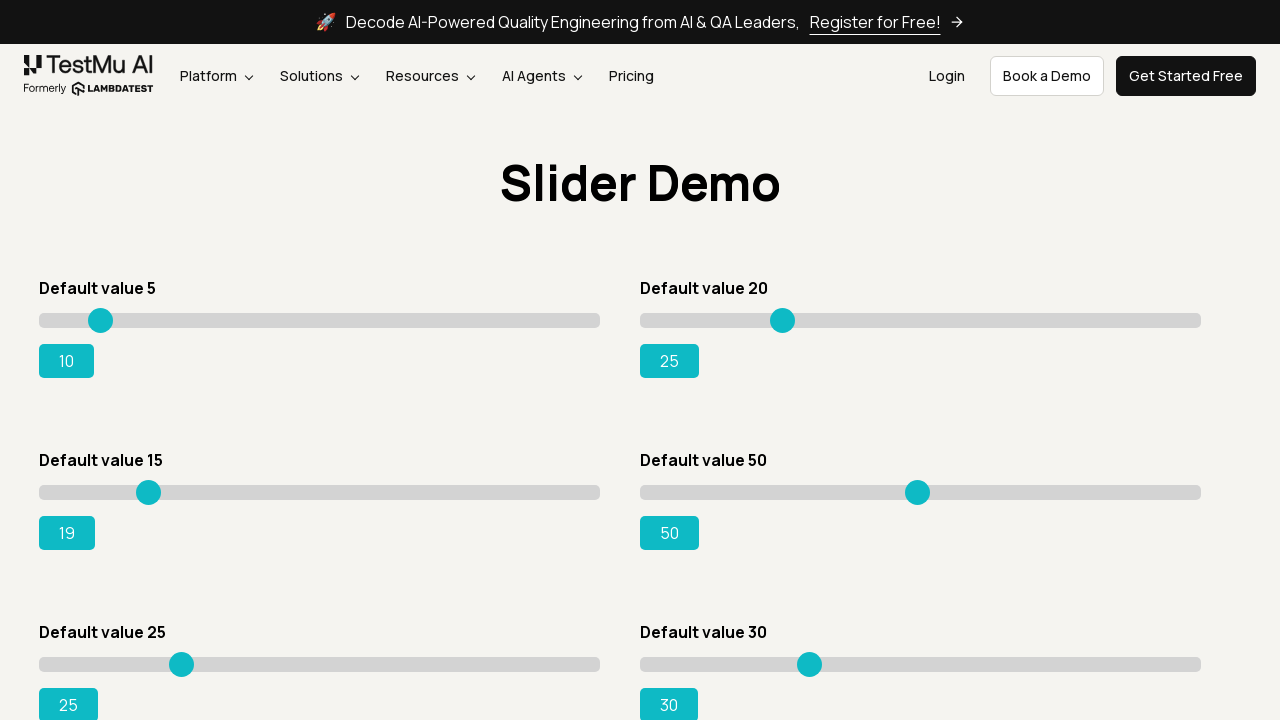

Pressed ArrowRight on slider 3 (increment 5/5) on //*[@id="slider3"]/div/input
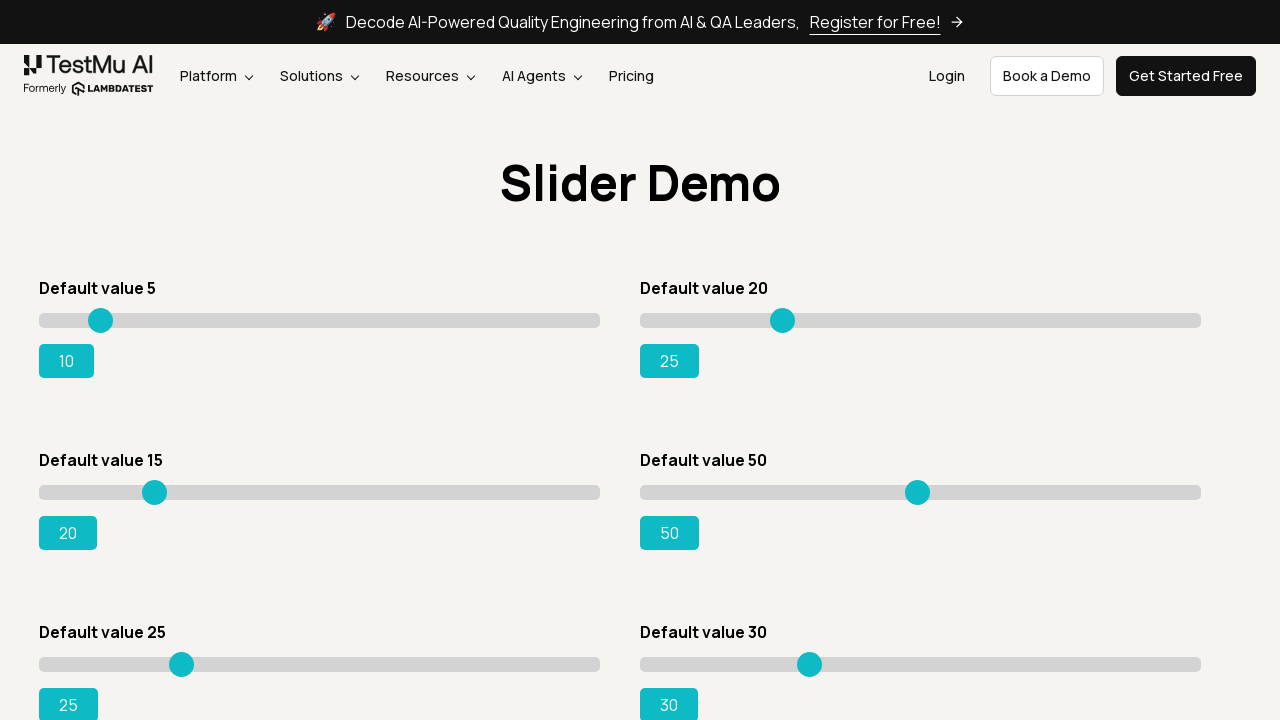

Pressed ArrowRight on slider 4 (increment 1/5) on //*[@id="slider4"]/div/input
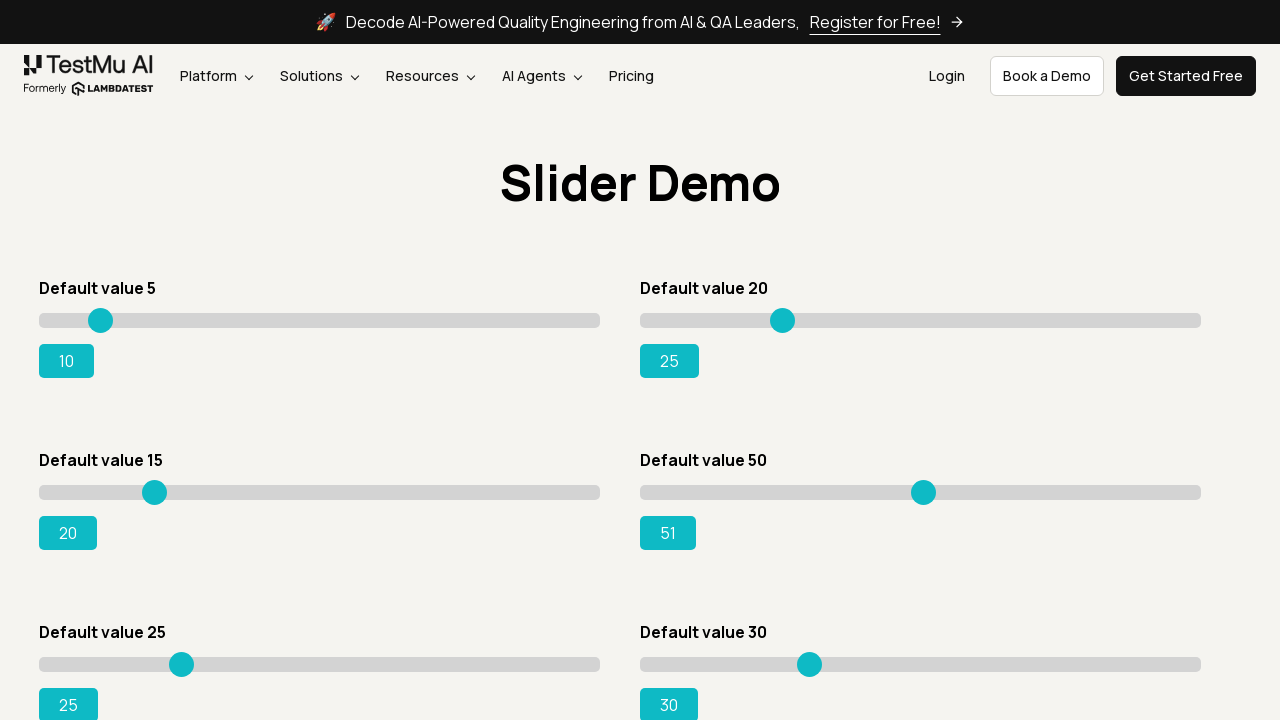

Pressed ArrowRight on slider 4 (increment 2/5) on //*[@id="slider4"]/div/input
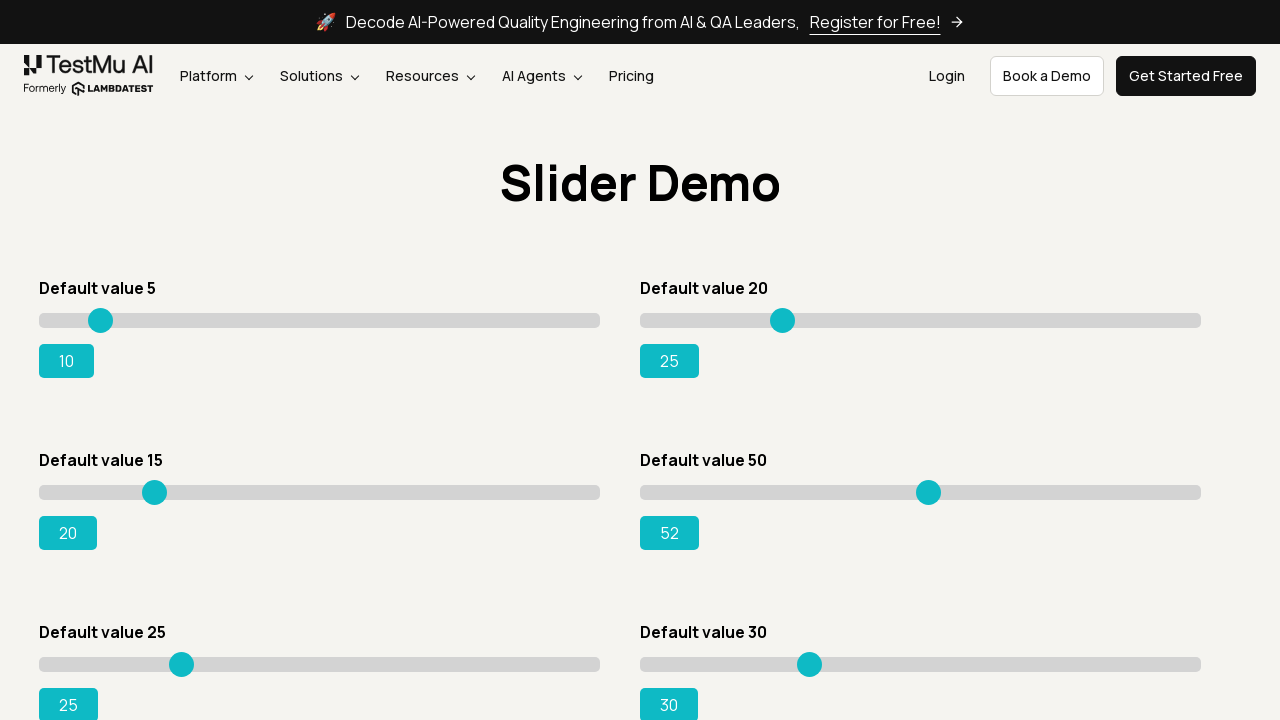

Pressed ArrowRight on slider 4 (increment 3/5) on //*[@id="slider4"]/div/input
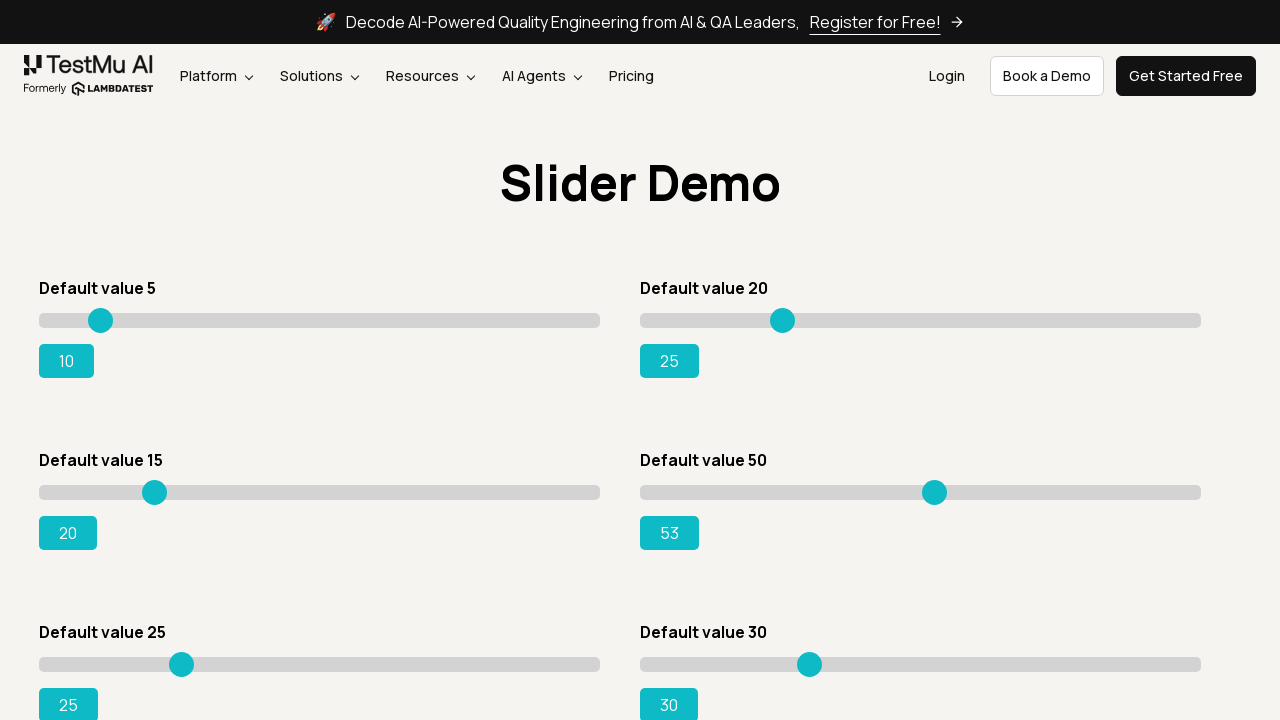

Pressed ArrowRight on slider 4 (increment 4/5) on //*[@id="slider4"]/div/input
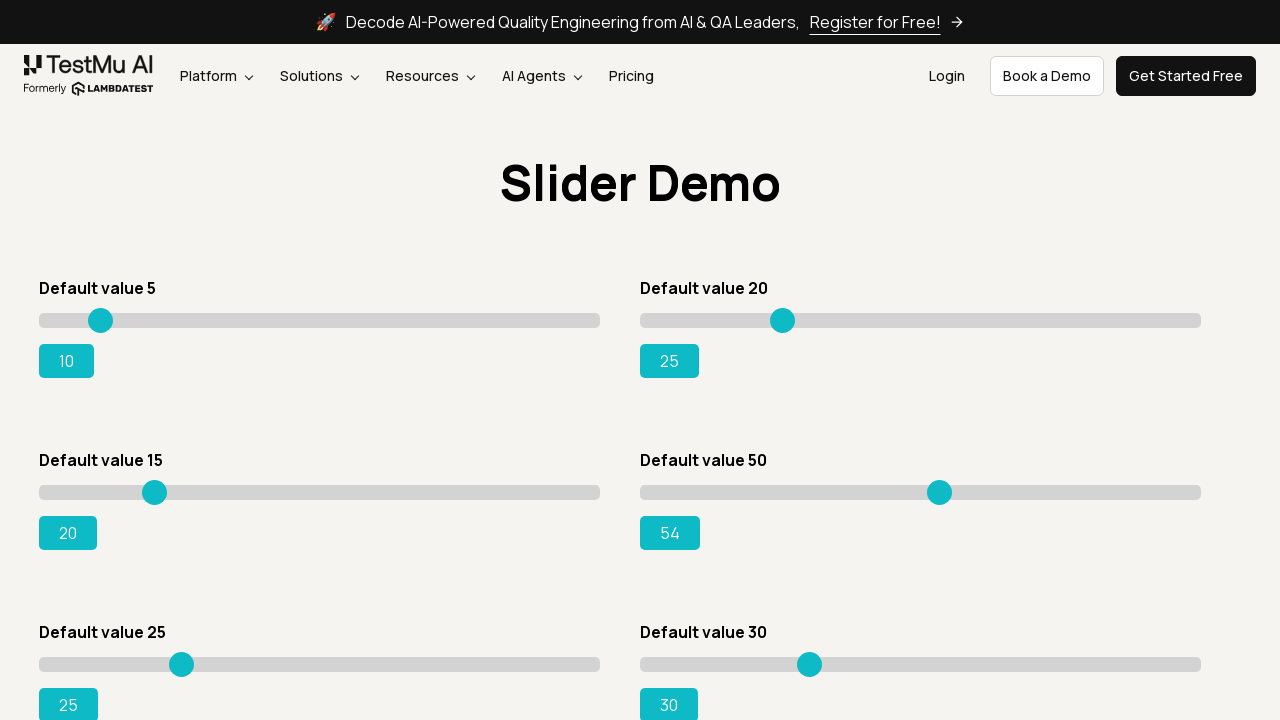

Pressed ArrowRight on slider 4 (increment 5/5) on //*[@id="slider4"]/div/input
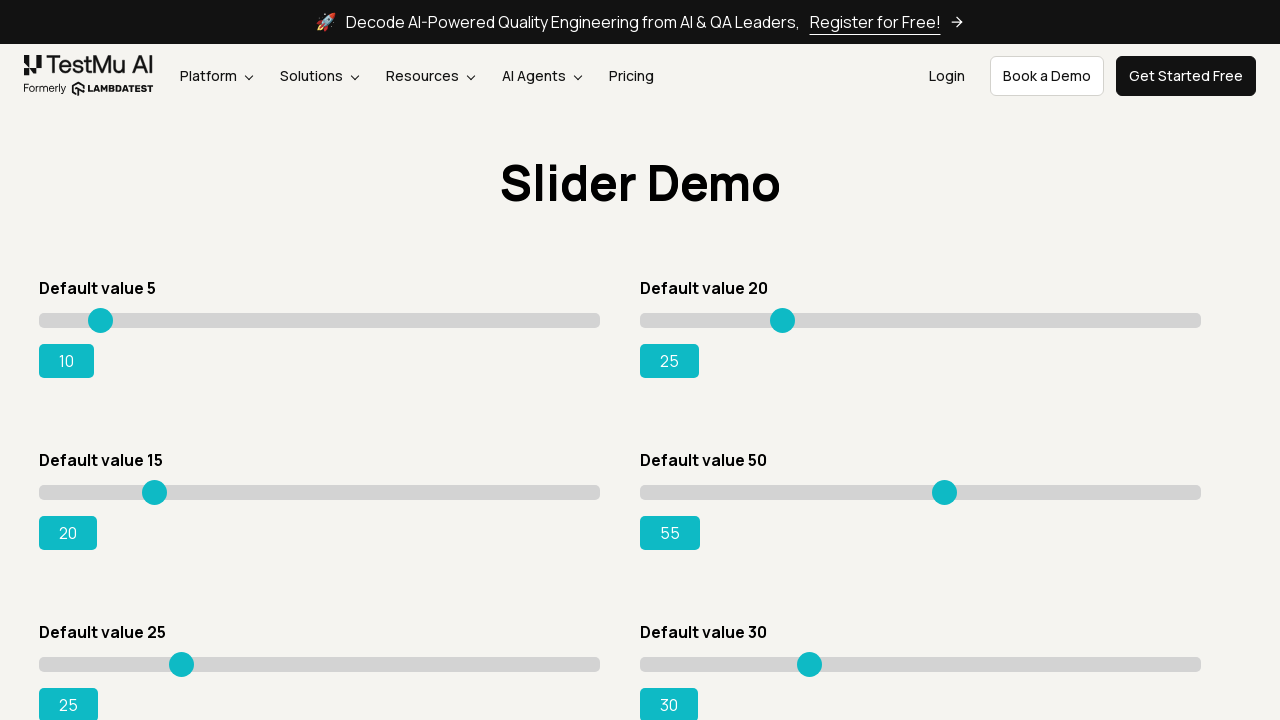

Pressed ArrowRight on slider 5 (increment 1/5) on //*[@id="slider5"]/div/input
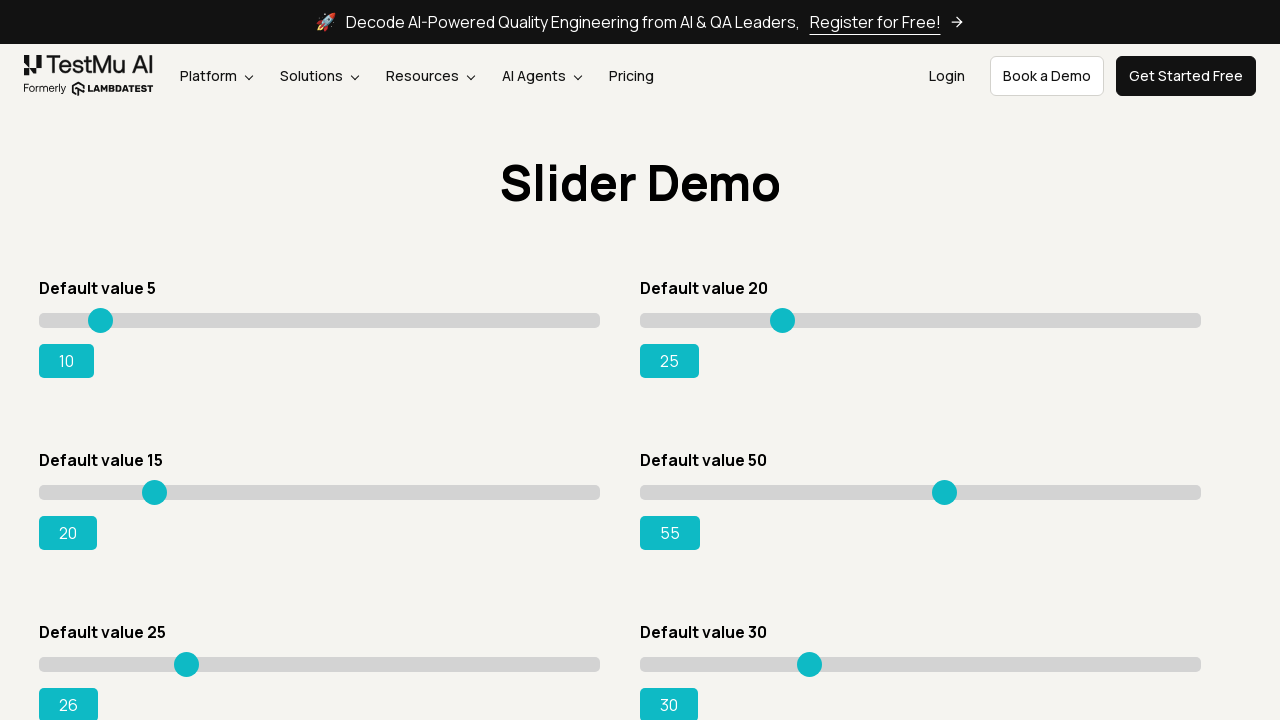

Pressed ArrowRight on slider 5 (increment 2/5) on //*[@id="slider5"]/div/input
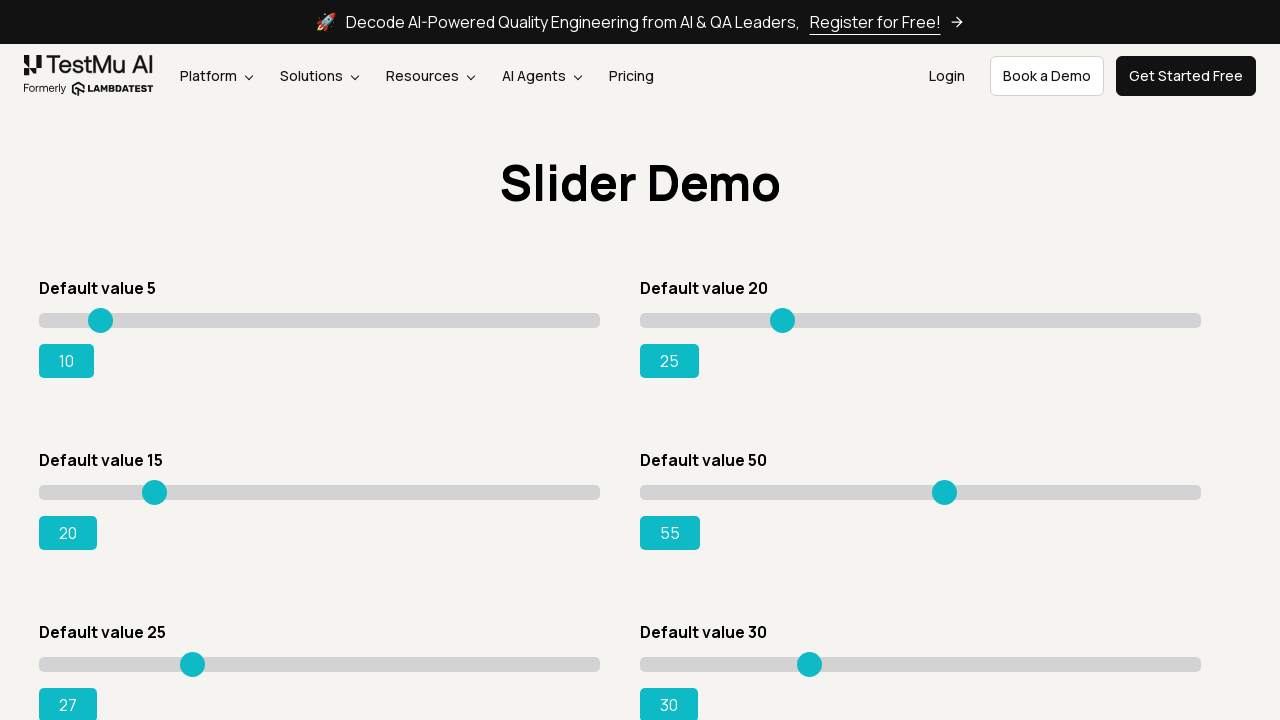

Pressed ArrowRight on slider 5 (increment 3/5) on //*[@id="slider5"]/div/input
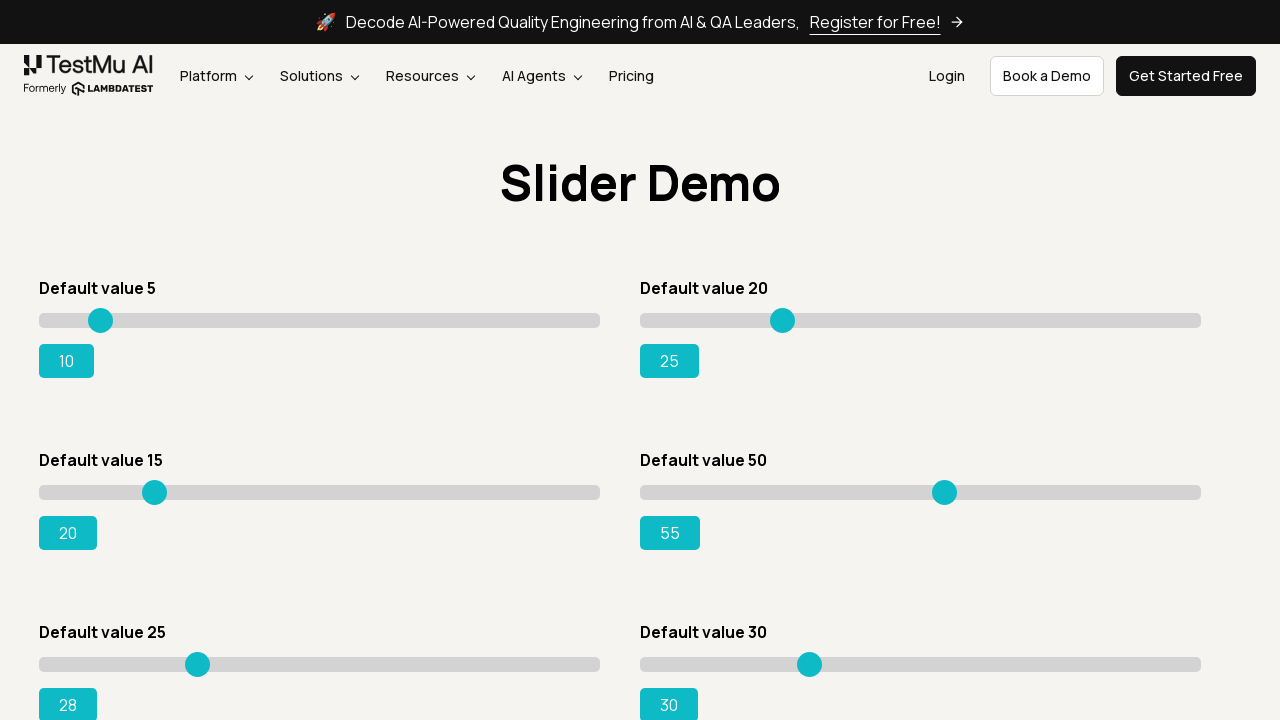

Pressed ArrowRight on slider 5 (increment 4/5) on //*[@id="slider5"]/div/input
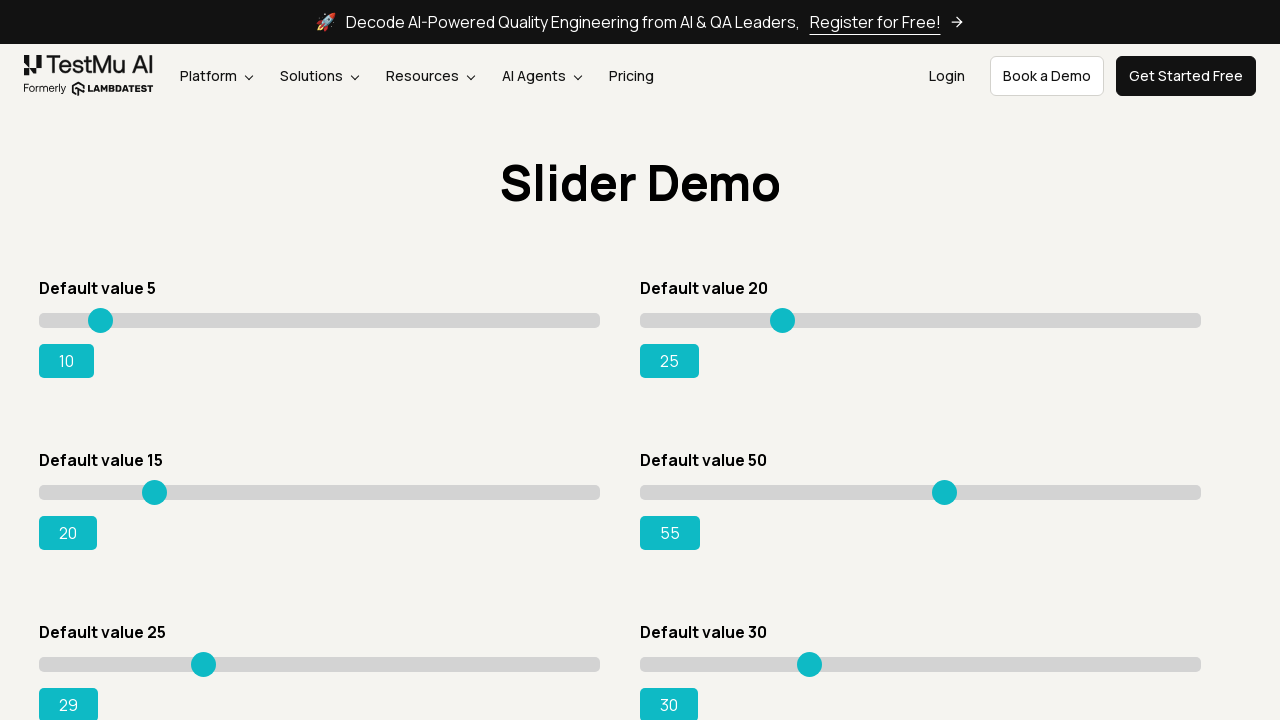

Pressed ArrowRight on slider 5 (increment 5/5) on //*[@id="slider5"]/div/input
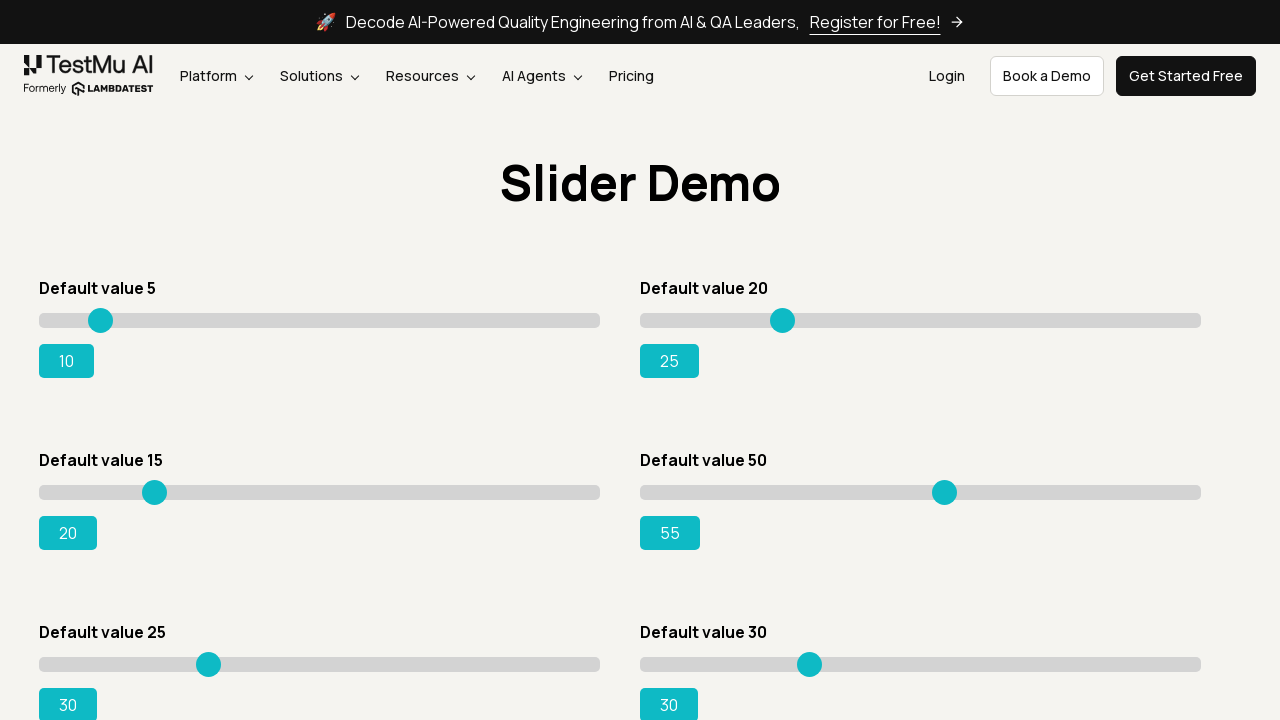

Pressed ArrowRight on slider 6 (increment 1/5) on //*[@id="slider6"]/div/input
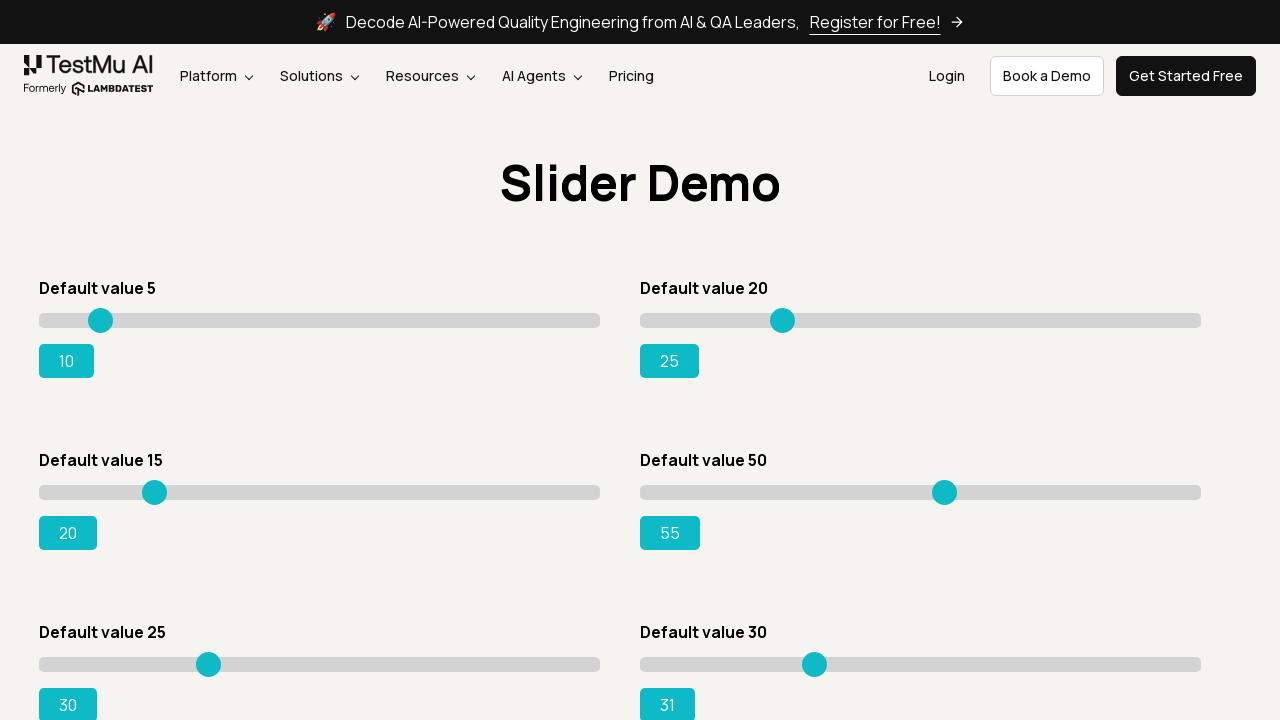

Pressed ArrowRight on slider 6 (increment 2/5) on //*[@id="slider6"]/div/input
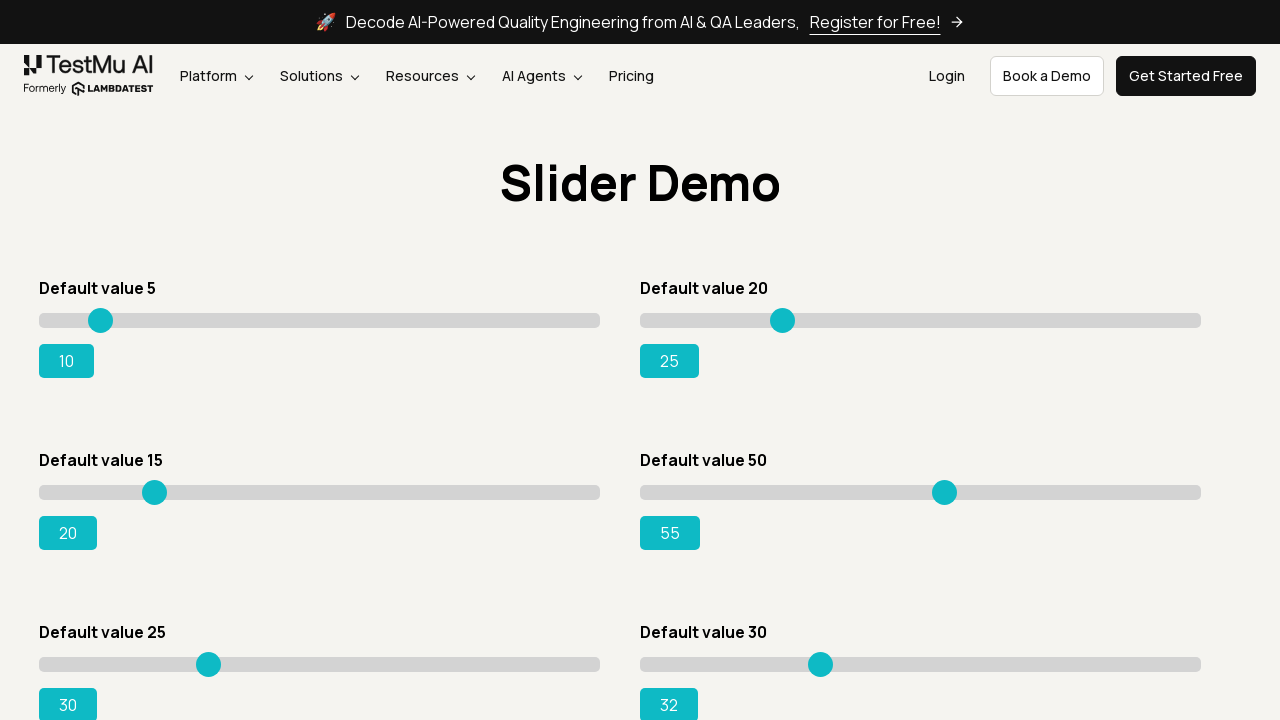

Pressed ArrowRight on slider 6 (increment 3/5) on //*[@id="slider6"]/div/input
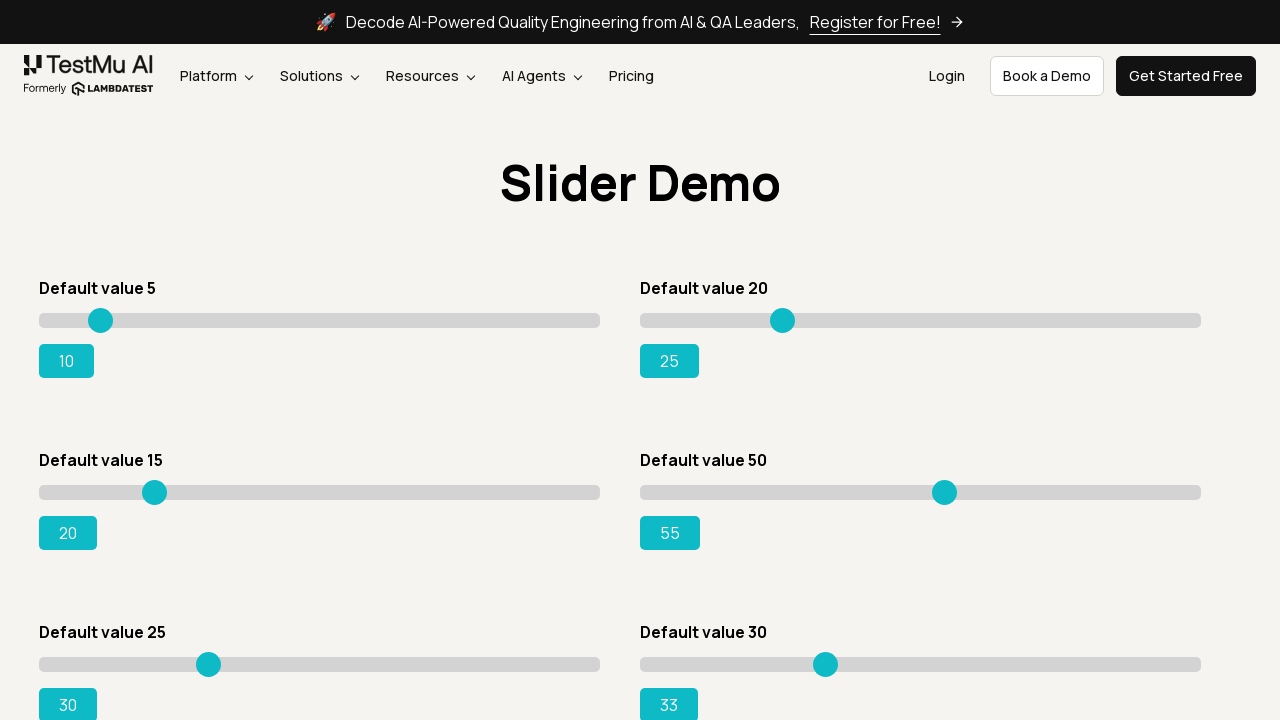

Pressed ArrowRight on slider 6 (increment 4/5) on //*[@id="slider6"]/div/input
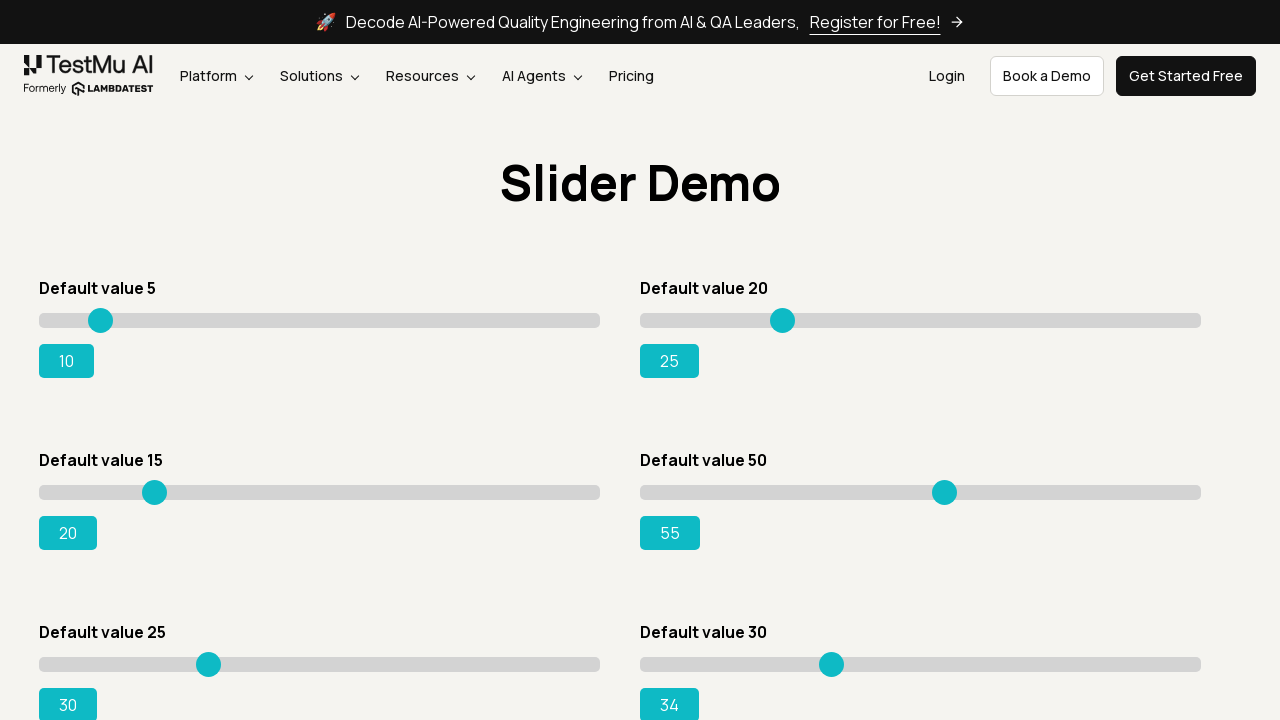

Pressed ArrowRight on slider 6 (increment 5/5) on //*[@id="slider6"]/div/input
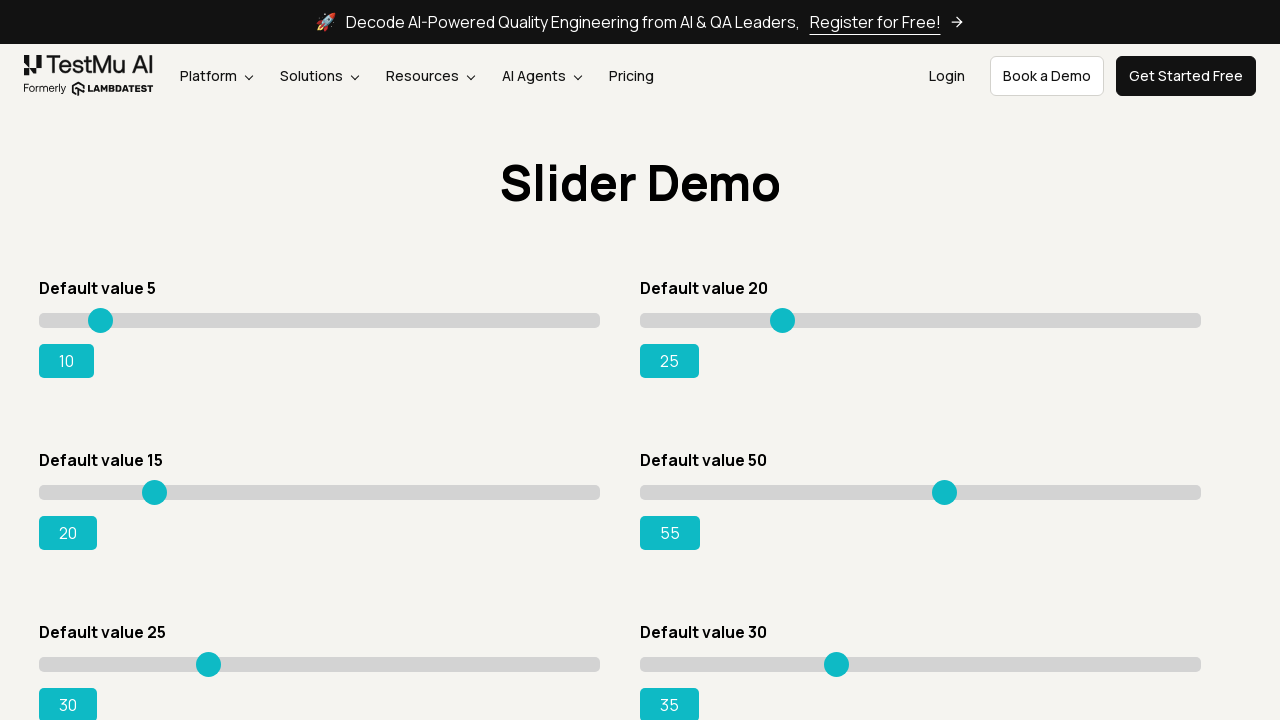

Pressed ArrowRight on slider 7 (increment 1/5) on //*[@id="slider7"]/div/input
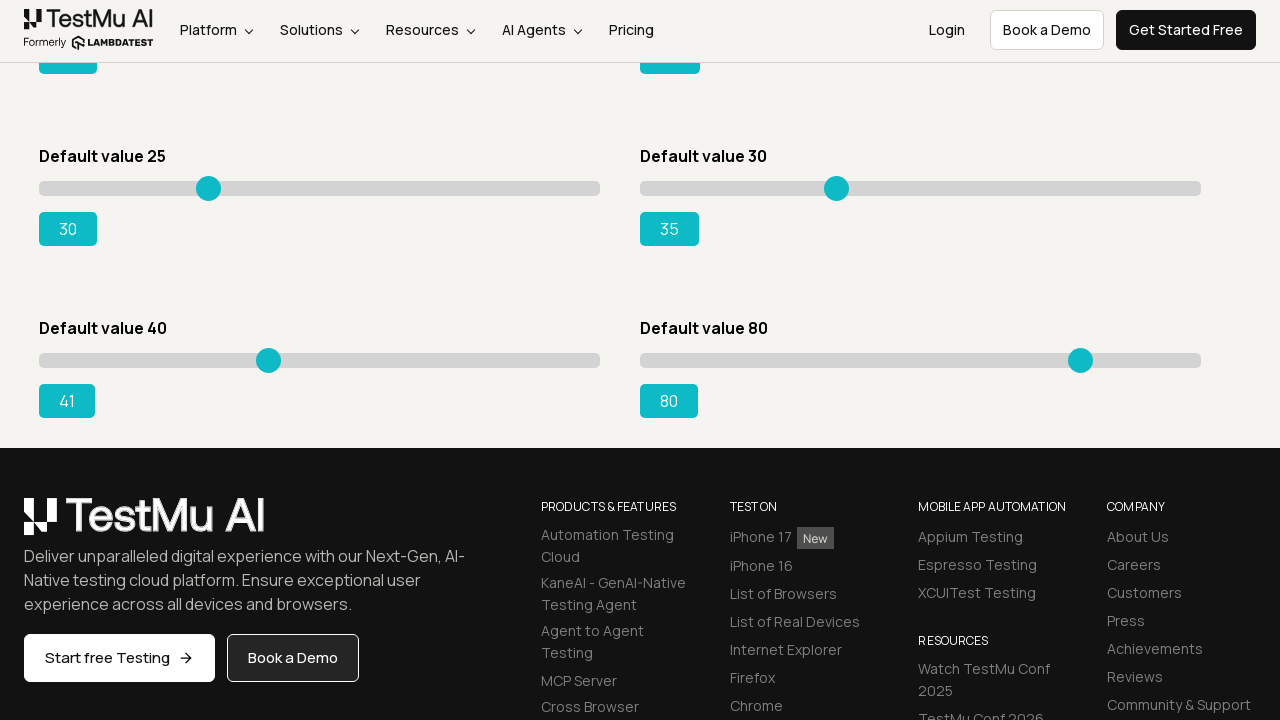

Pressed ArrowRight on slider 7 (increment 2/5) on //*[@id="slider7"]/div/input
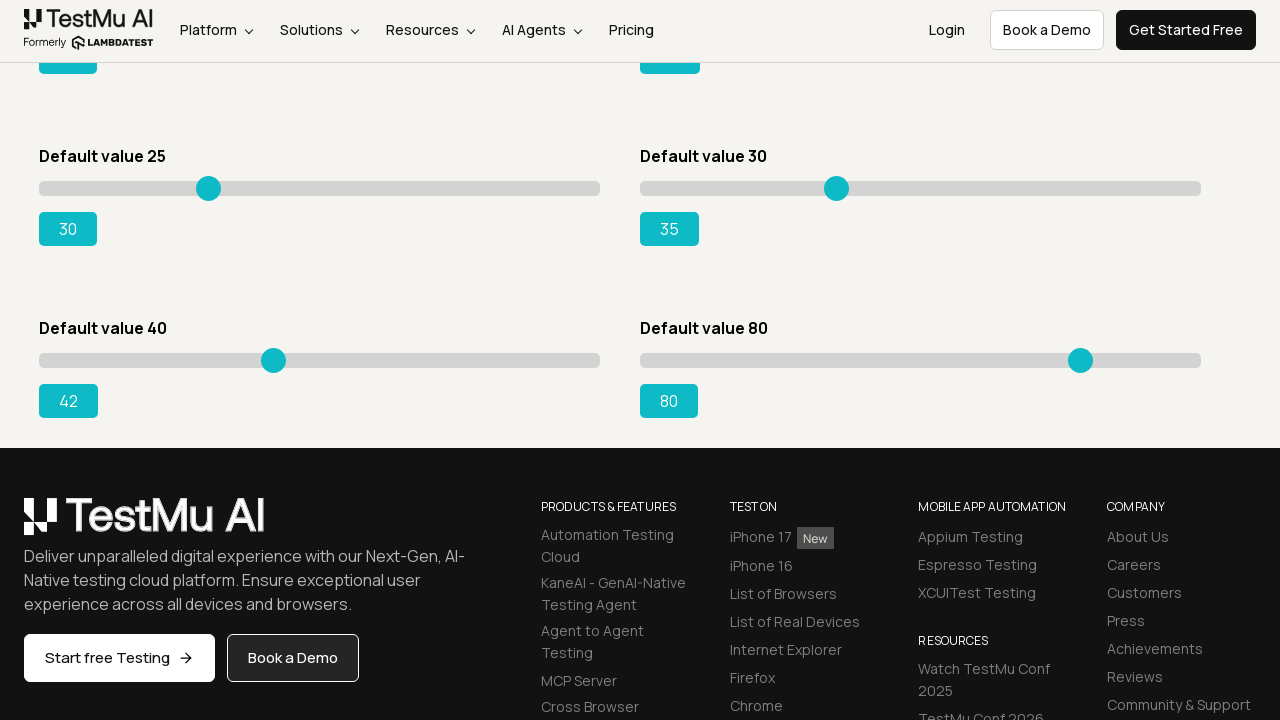

Pressed ArrowRight on slider 7 (increment 3/5) on //*[@id="slider7"]/div/input
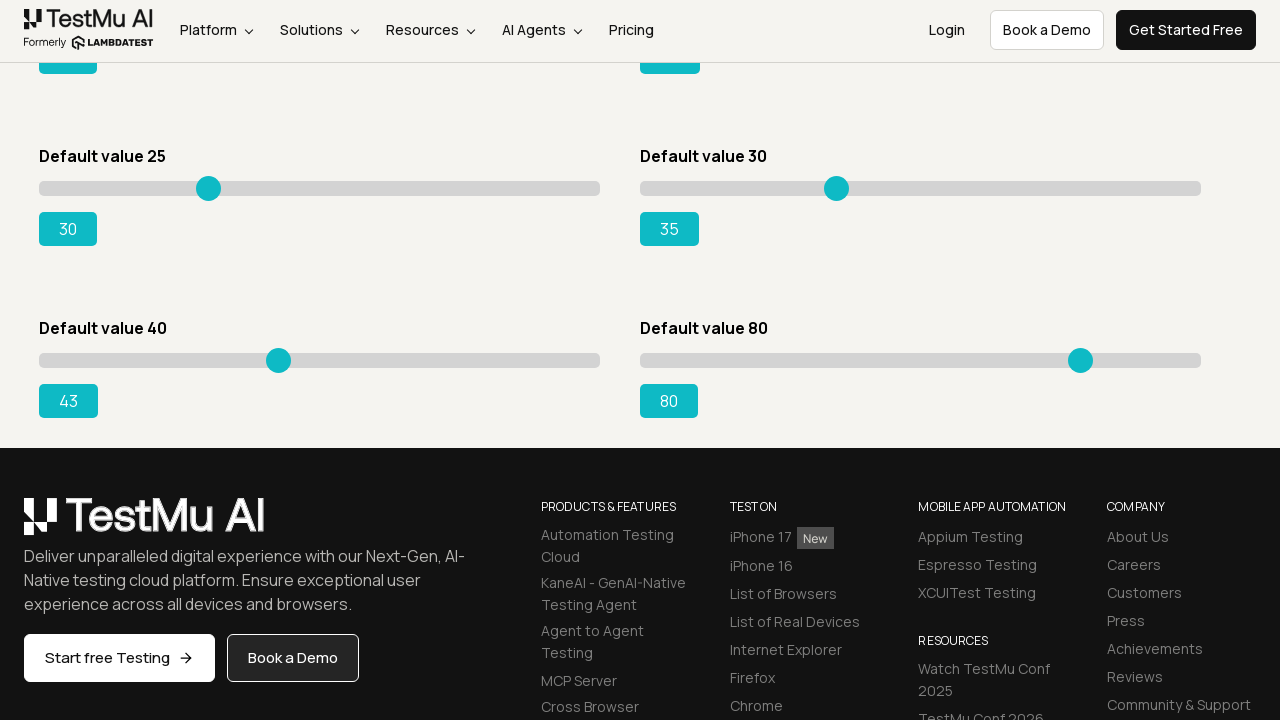

Pressed ArrowRight on slider 7 (increment 4/5) on //*[@id="slider7"]/div/input
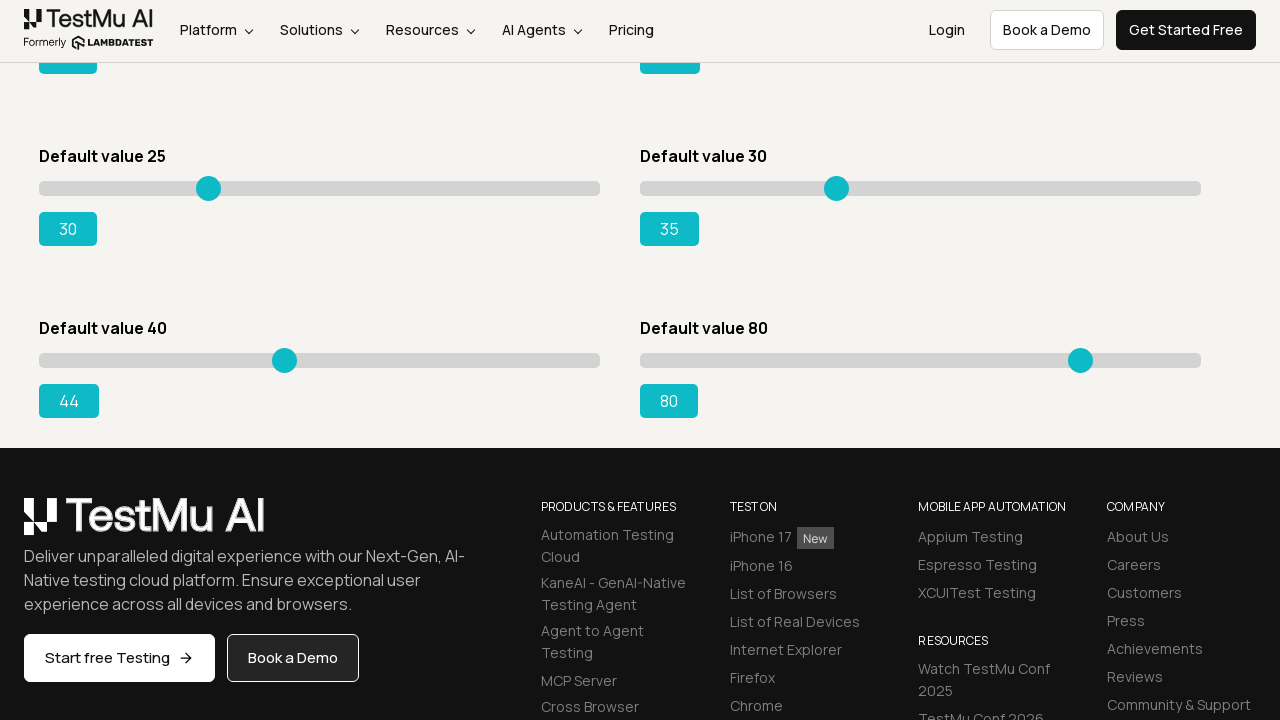

Pressed ArrowRight on slider 7 (increment 5/5) on //*[@id="slider7"]/div/input
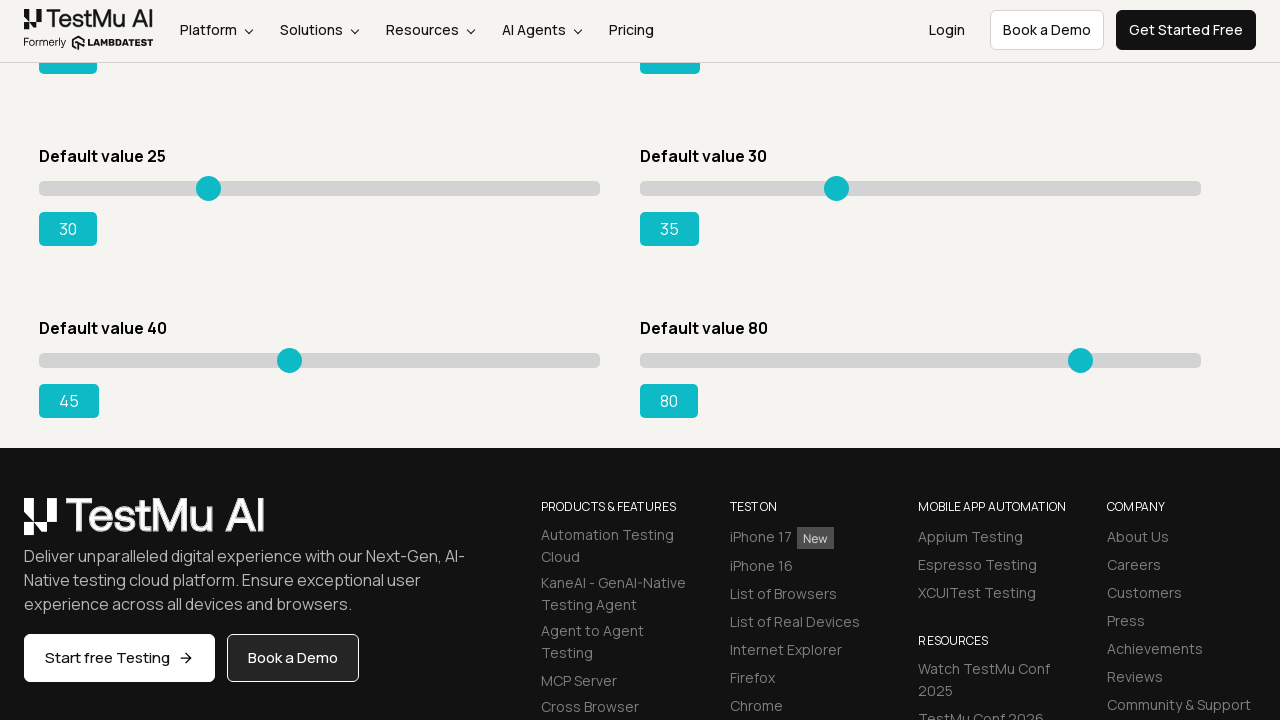

Pressed ArrowRight on slider 8 (increment 1/5) on //*[@id="slider8"]/div/input
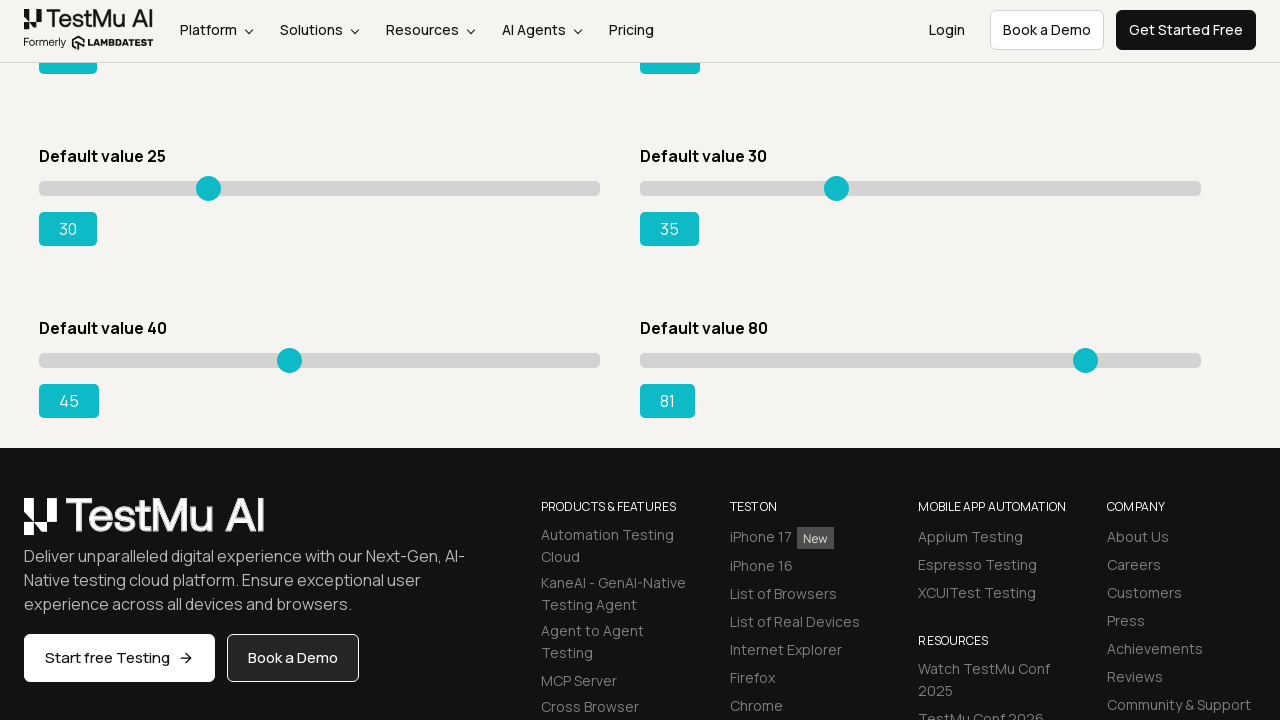

Pressed ArrowRight on slider 8 (increment 2/5) on //*[@id="slider8"]/div/input
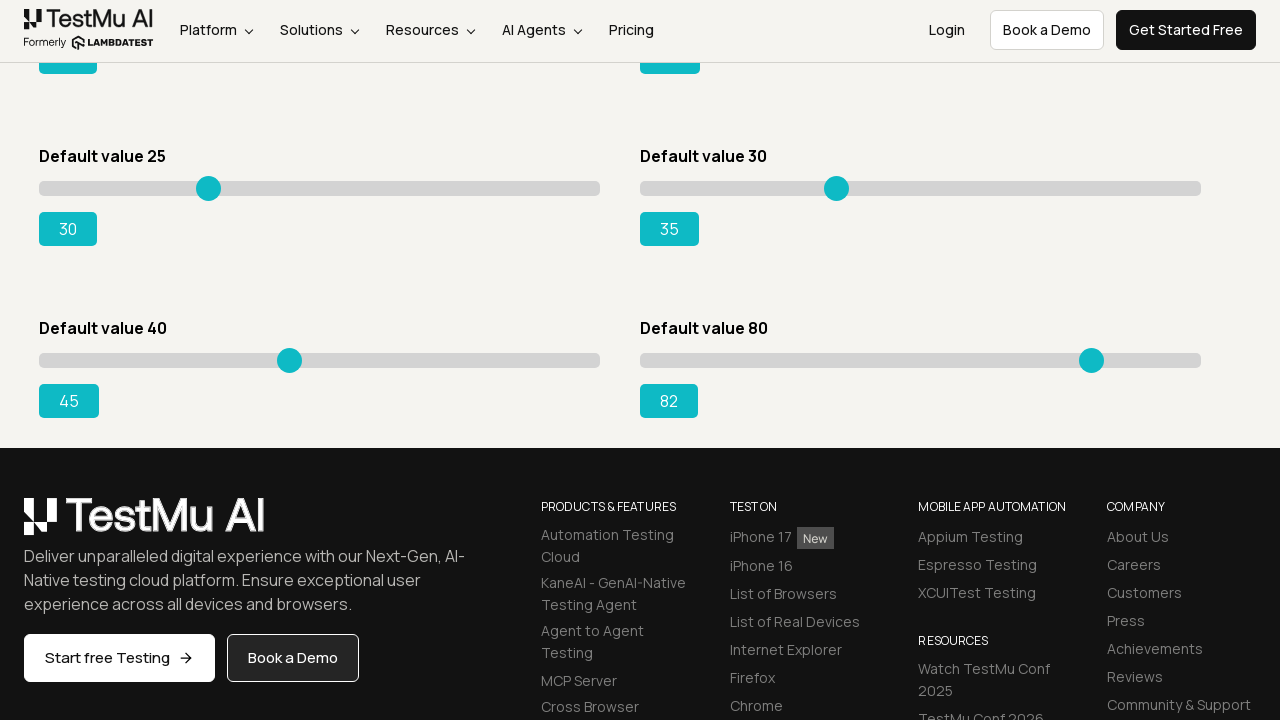

Pressed ArrowRight on slider 8 (increment 3/5) on //*[@id="slider8"]/div/input
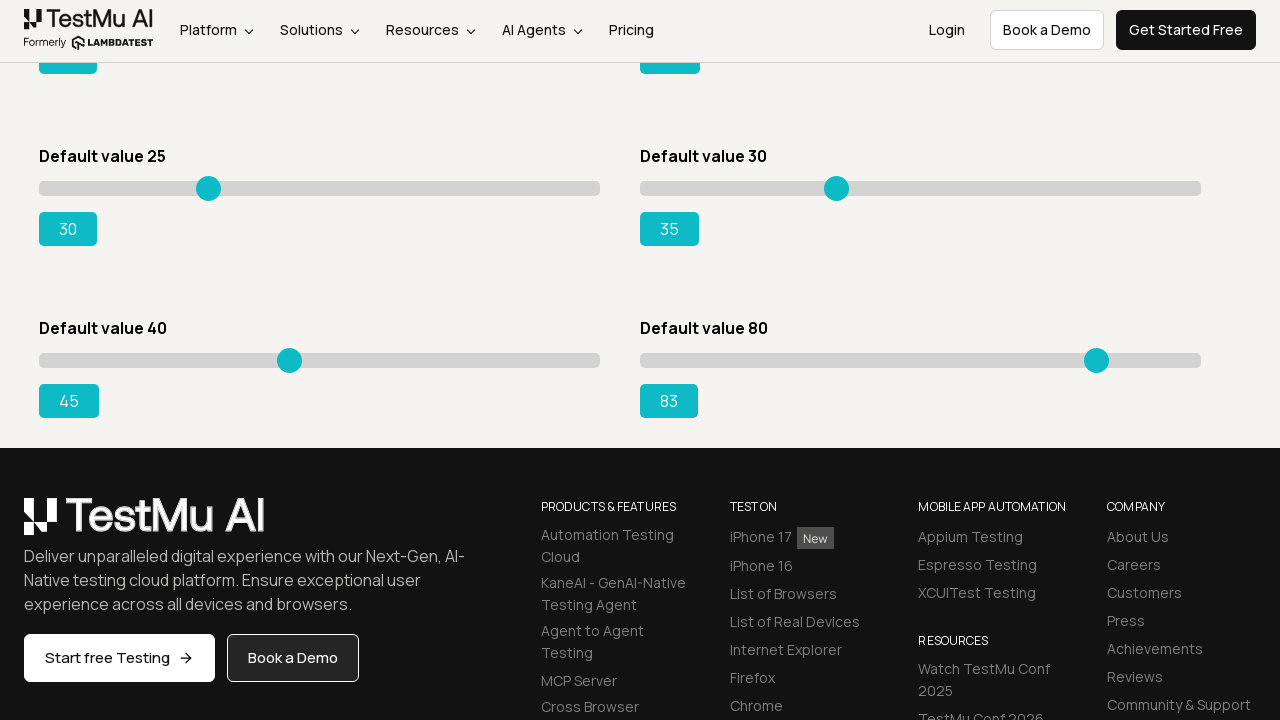

Pressed ArrowRight on slider 8 (increment 4/5) on //*[@id="slider8"]/div/input
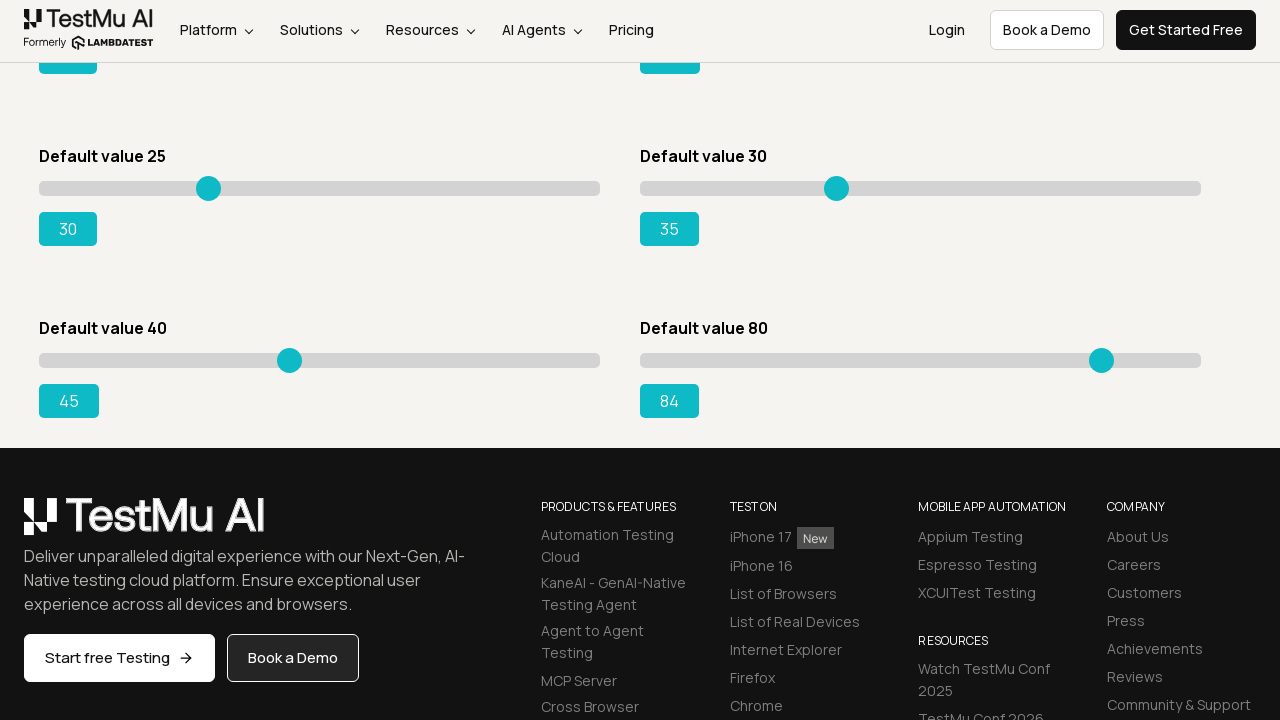

Pressed ArrowRight on slider 8 (increment 5/5) on //*[@id="slider8"]/div/input
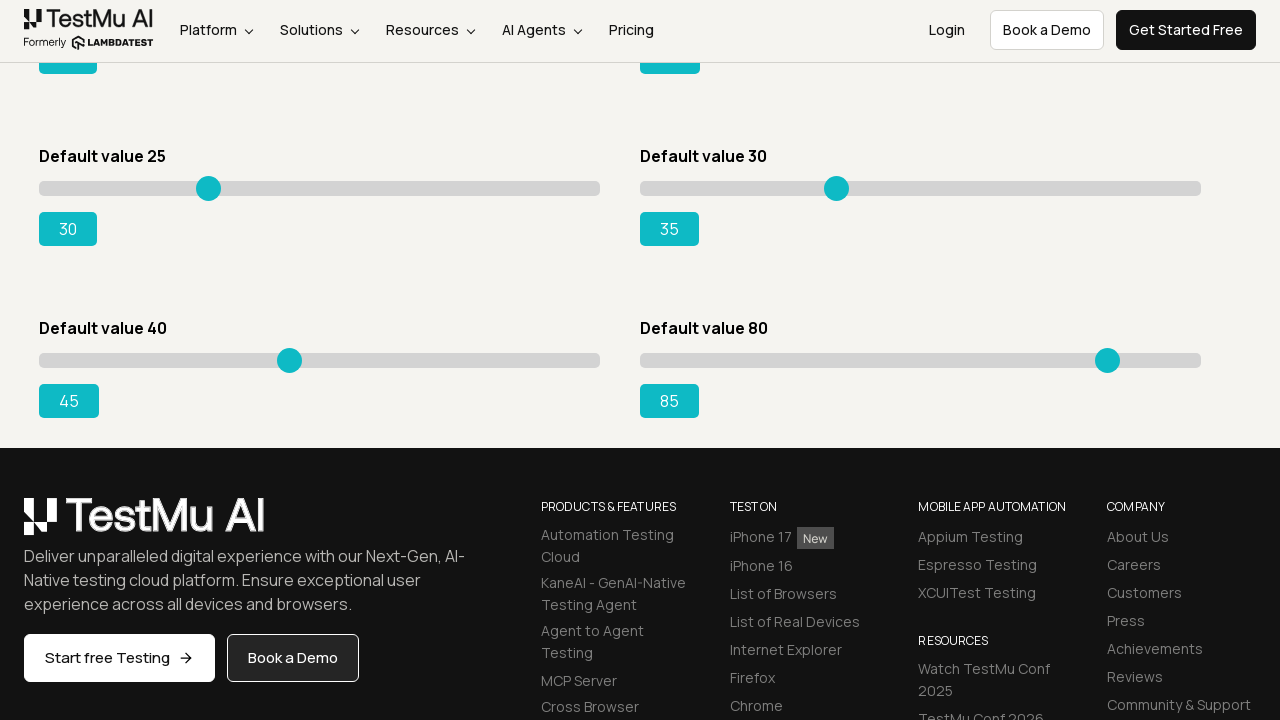

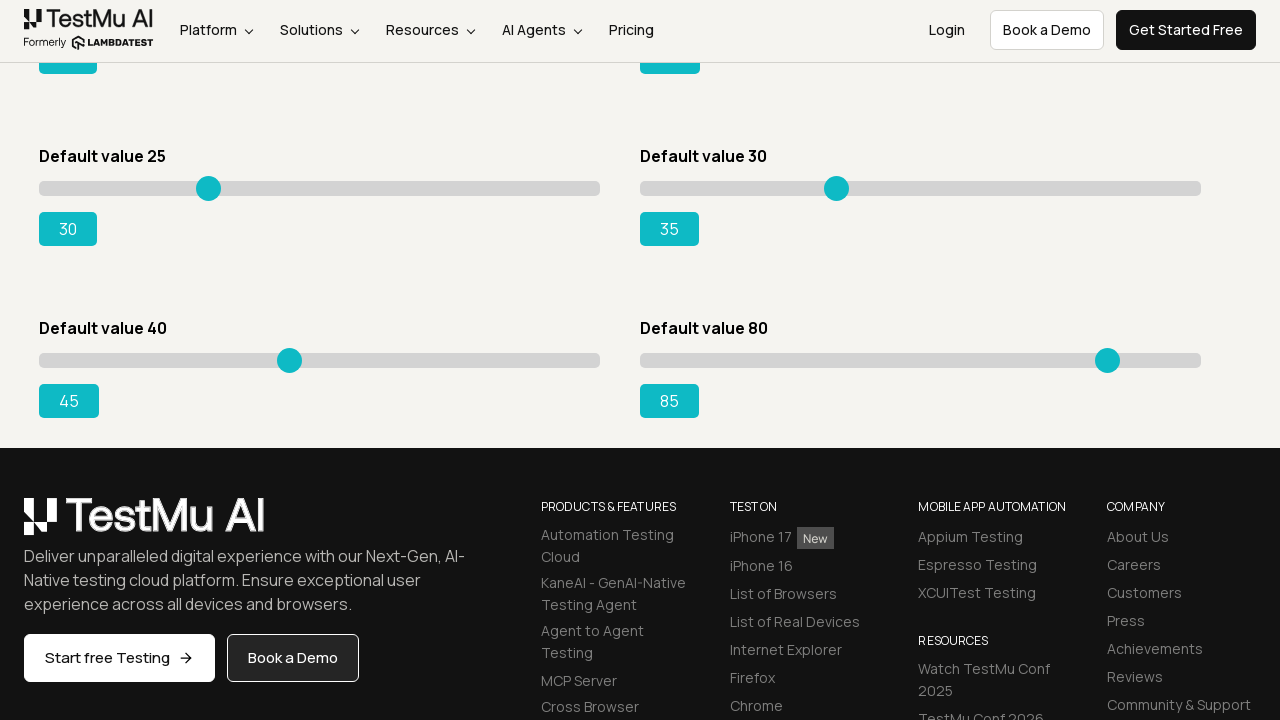